Tests the easy difficulty mode by navigating through menus, playing until completion, accepting alerts, and verifying that medium difficulty becomes unlocked

Starting URL: http://soivi.github.io/TimesTableGridGame

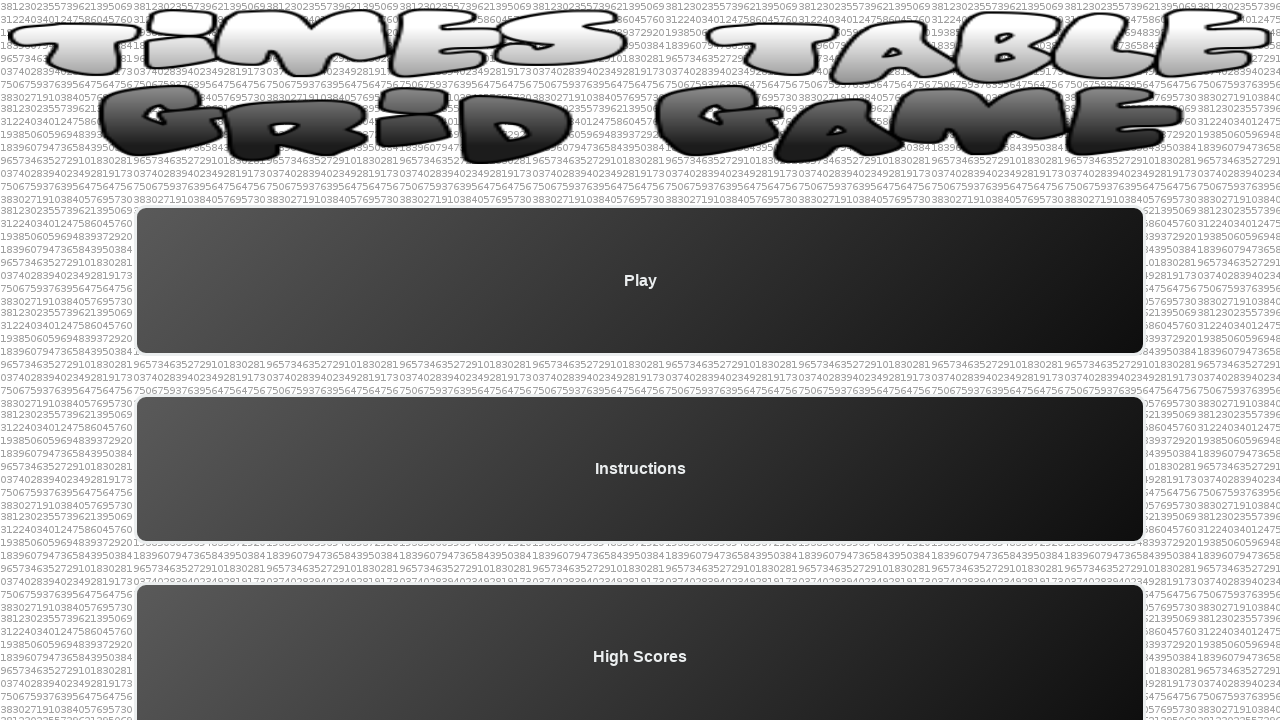

Clicked play button to enter play mode at (640, 281) on #playId
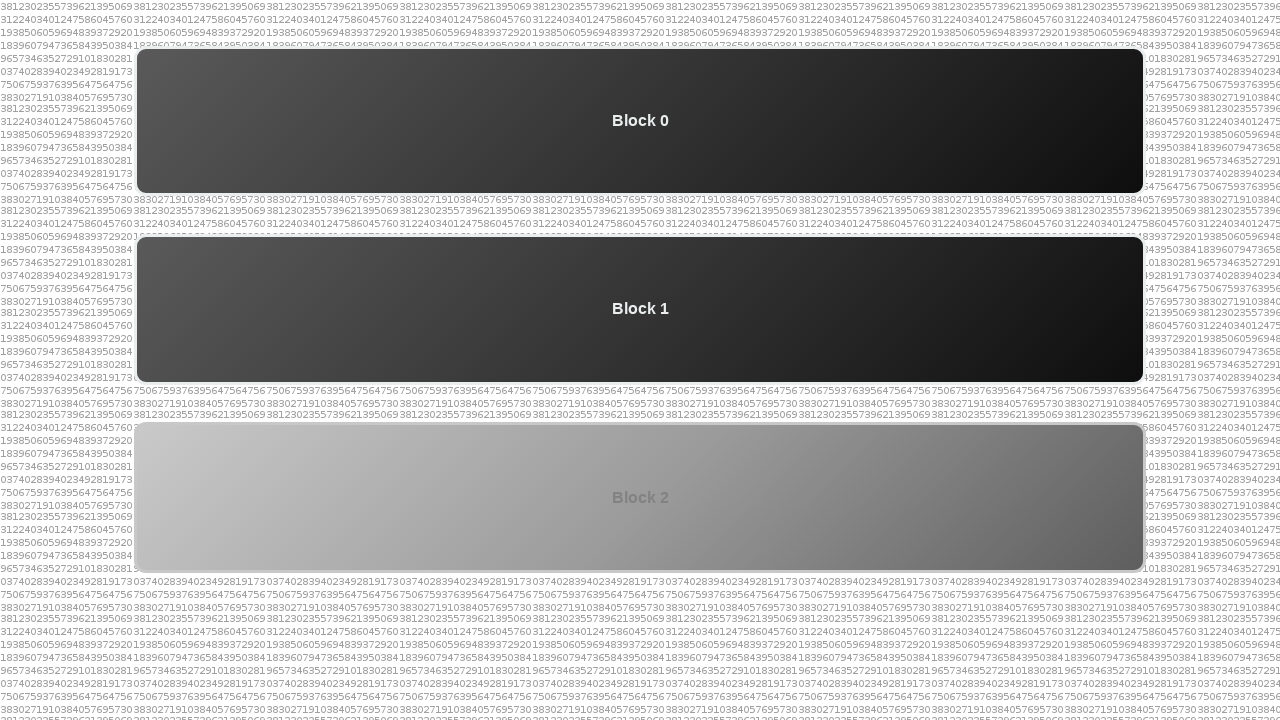

Clicked block 0 button to select first difficulty block at (640, 121) on #block0Button
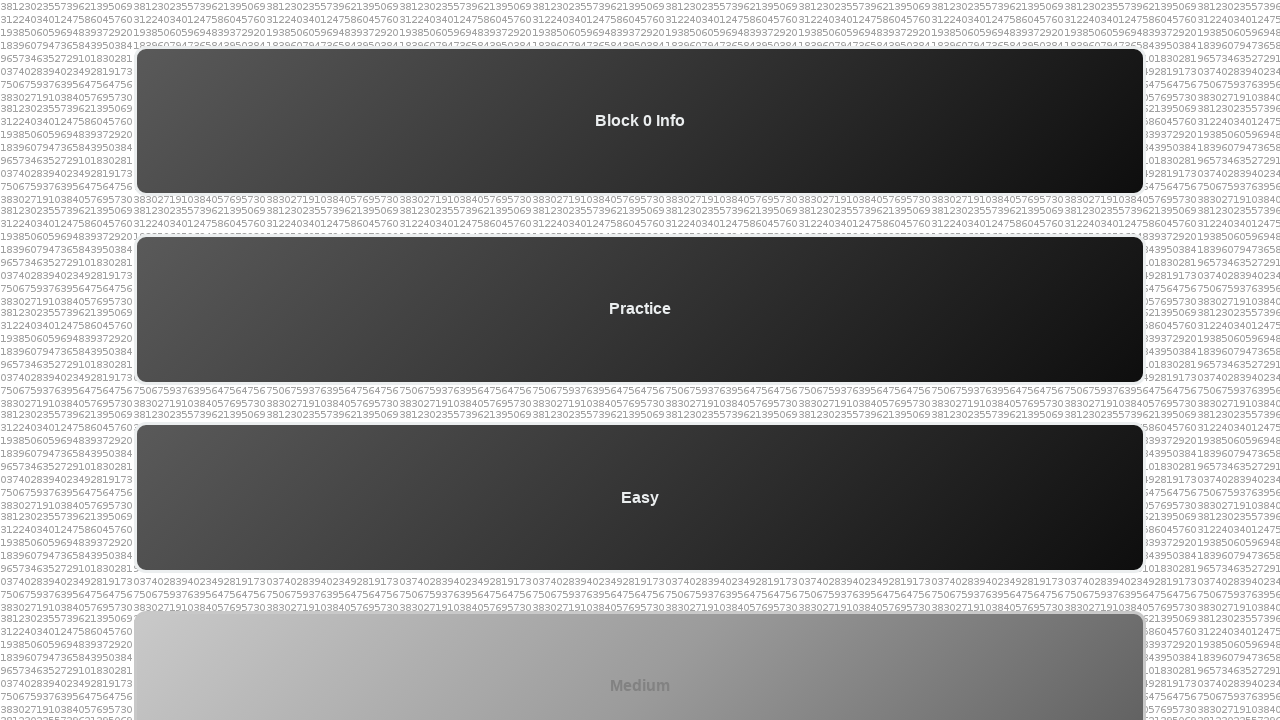

Clicked easy difficulty button at (640, 498) on #easyButton
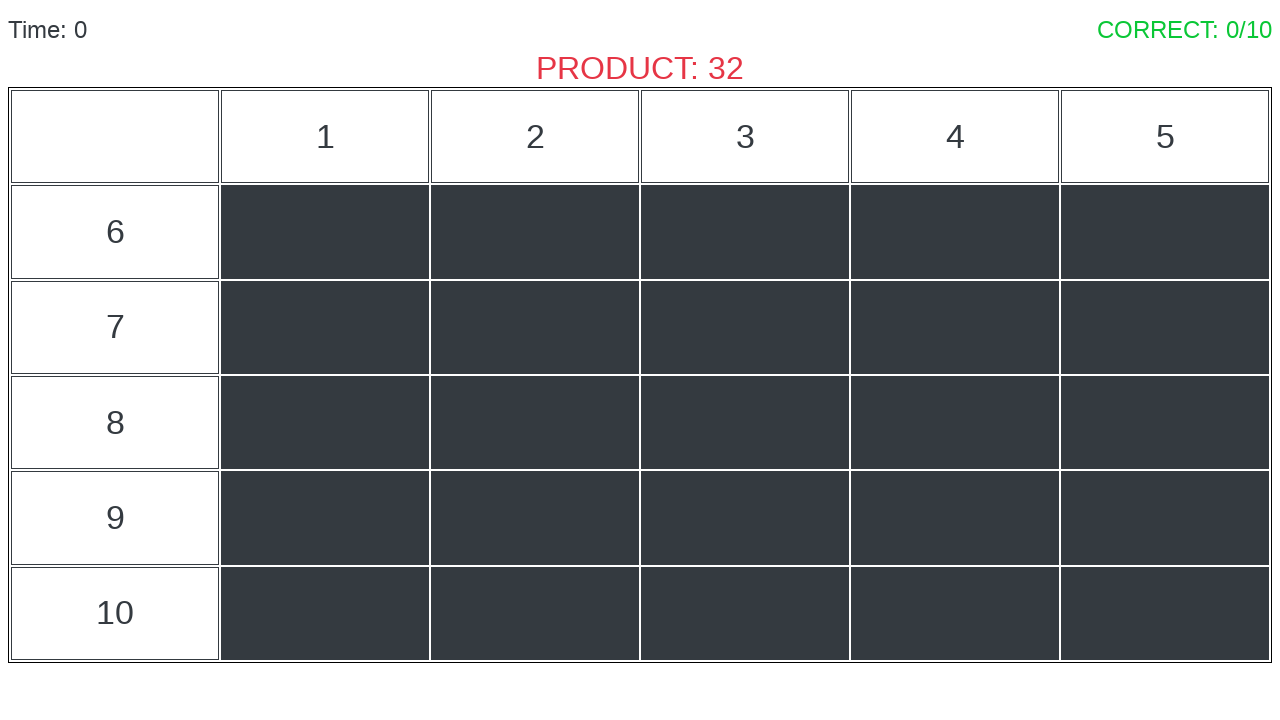

Retrieved answers_to_win value: 10
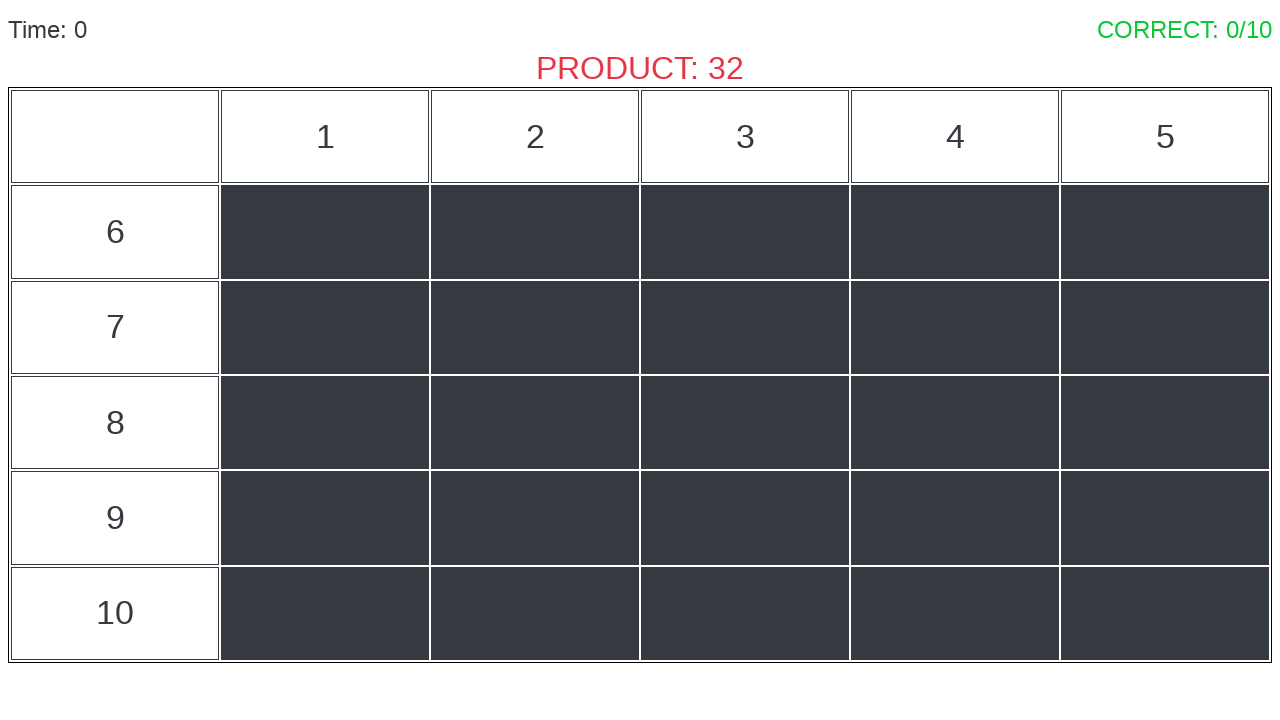

Retrieved wanted_number: 32
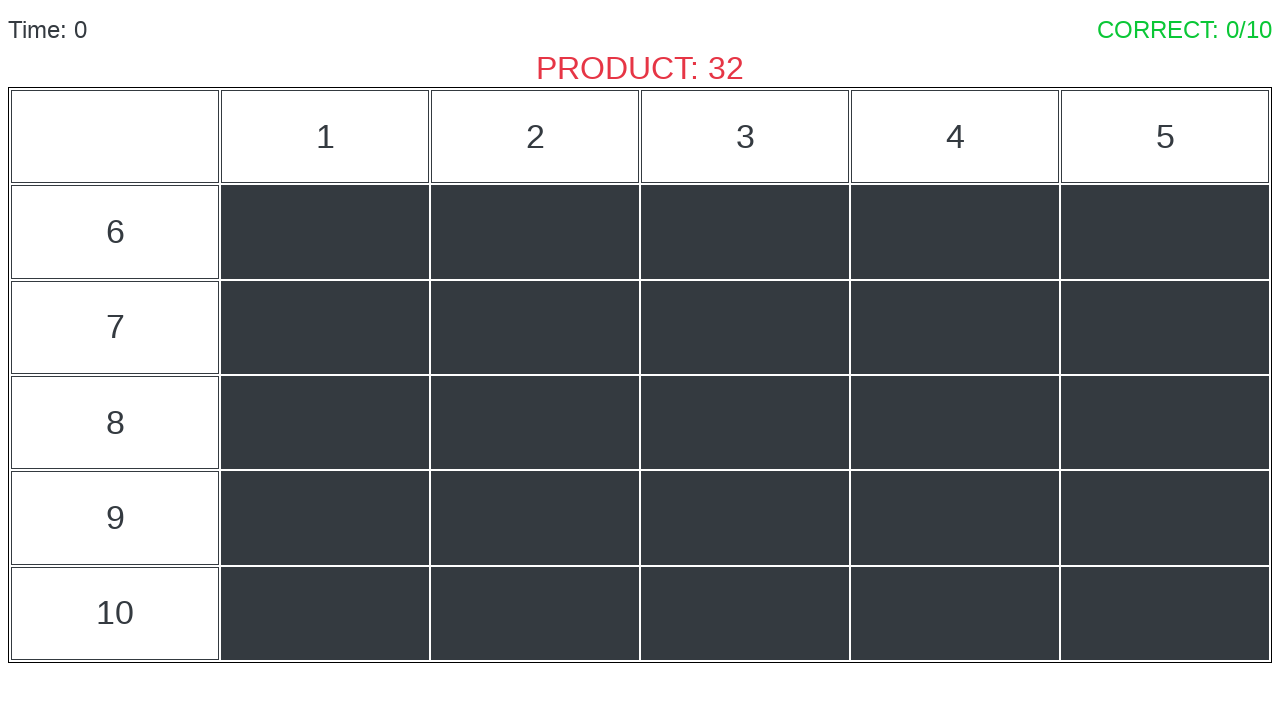

Clicked answer button with value 32 at (955, 423) on [name='32']
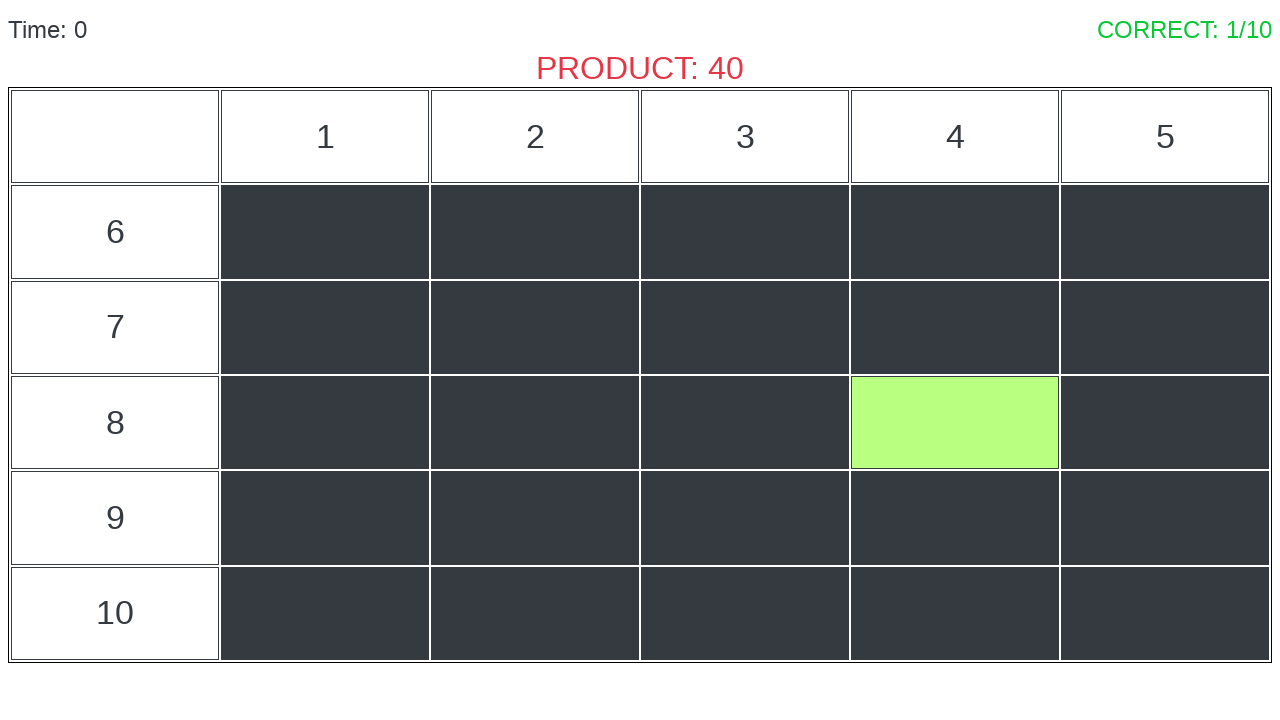

Waited 200ms for JavaScript processing
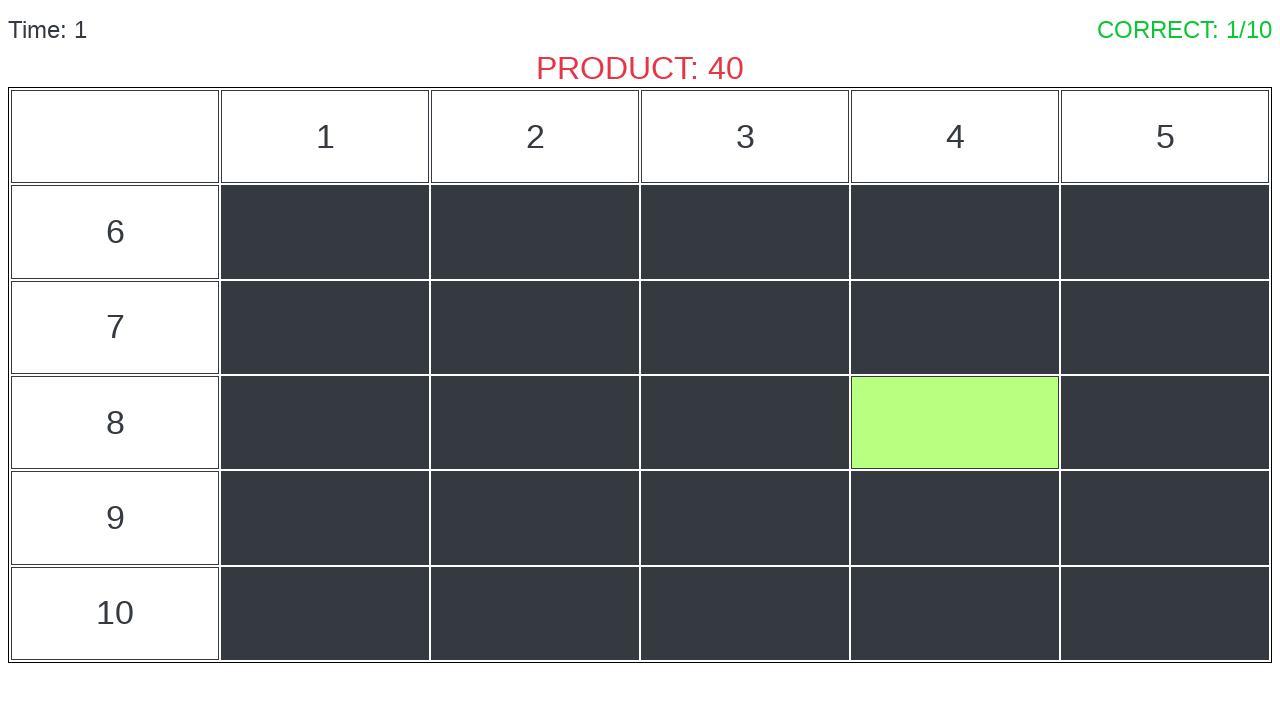

Retrieved wanted_number: 40
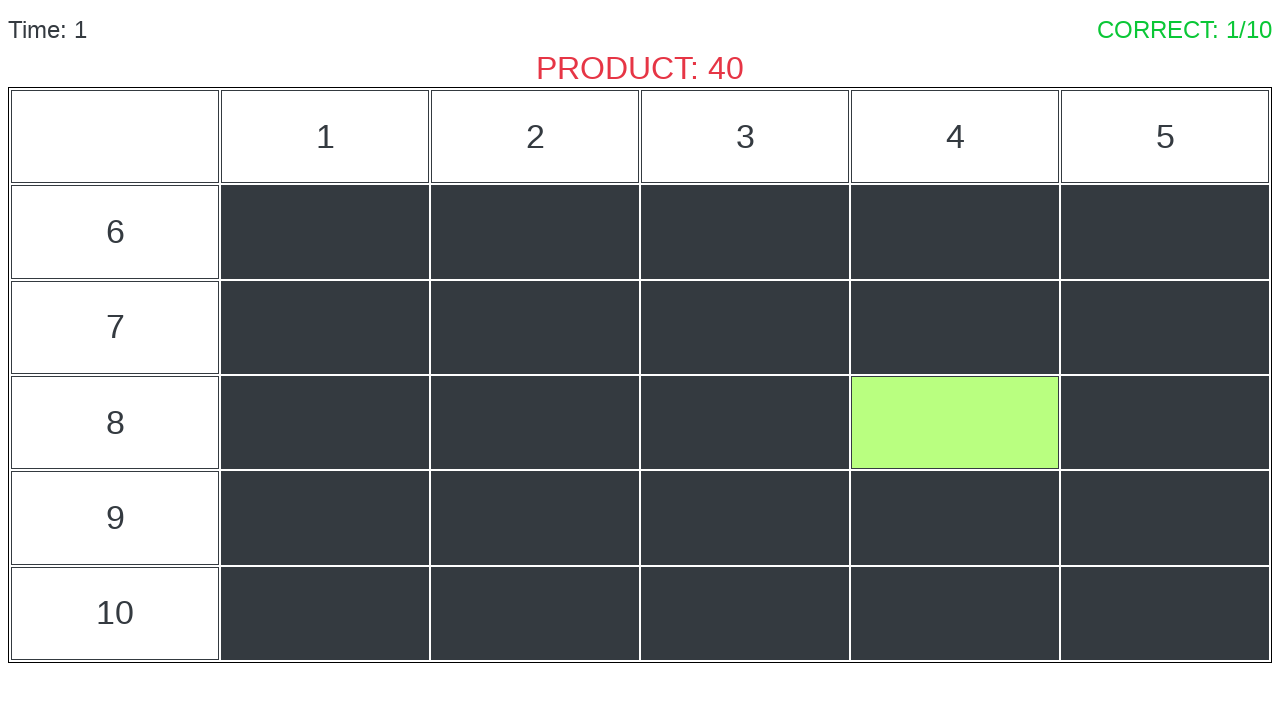

Clicked answer button with value 40 at (1165, 423) on [name='40']
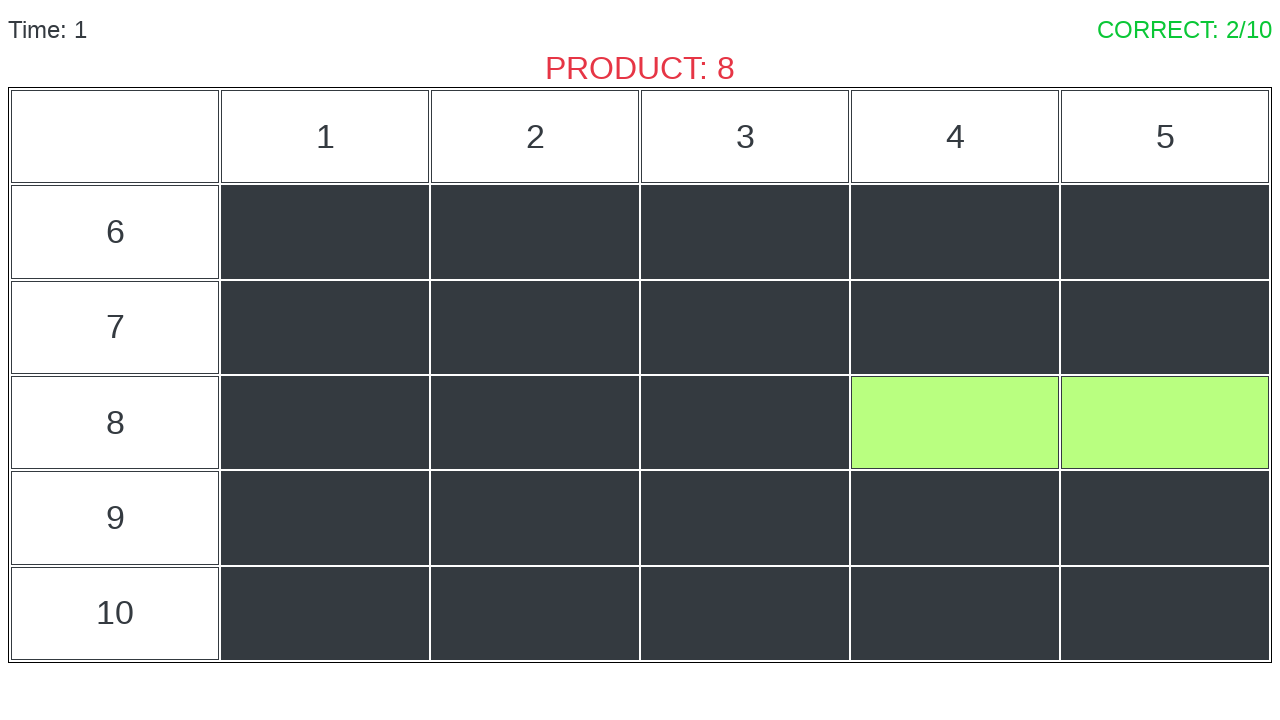

Waited 200ms for JavaScript processing
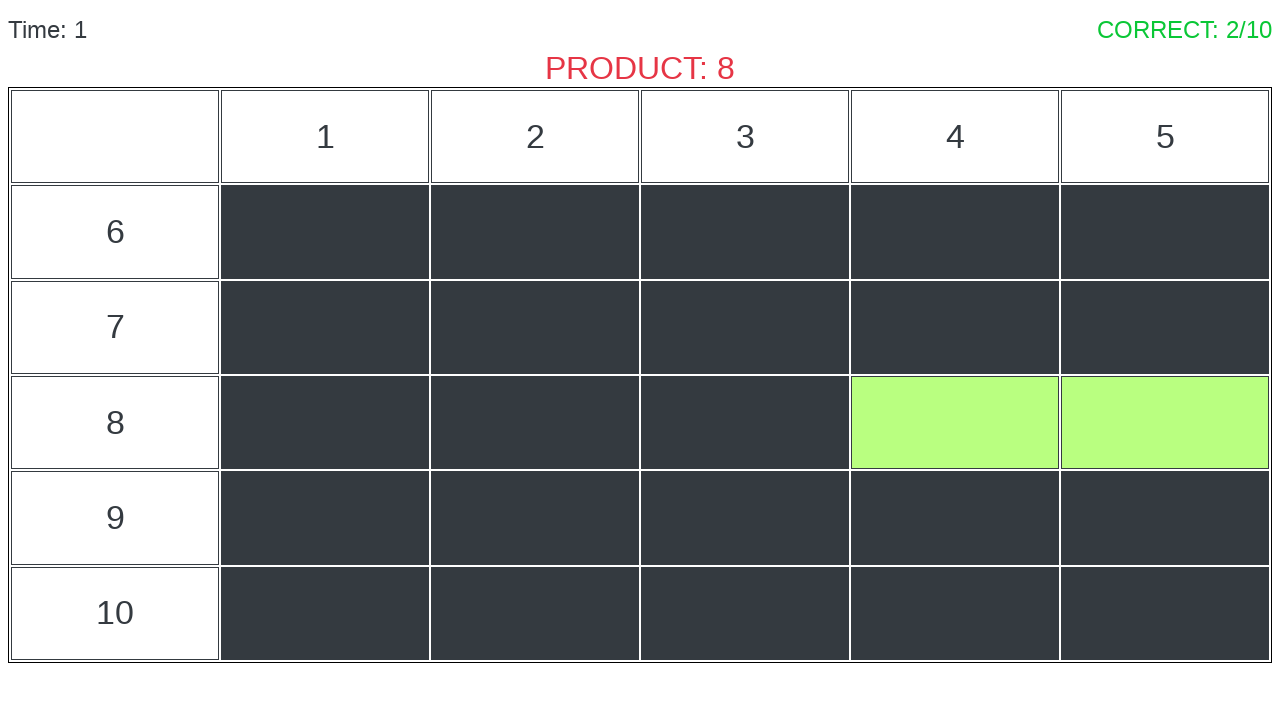

Retrieved wanted_number: 8
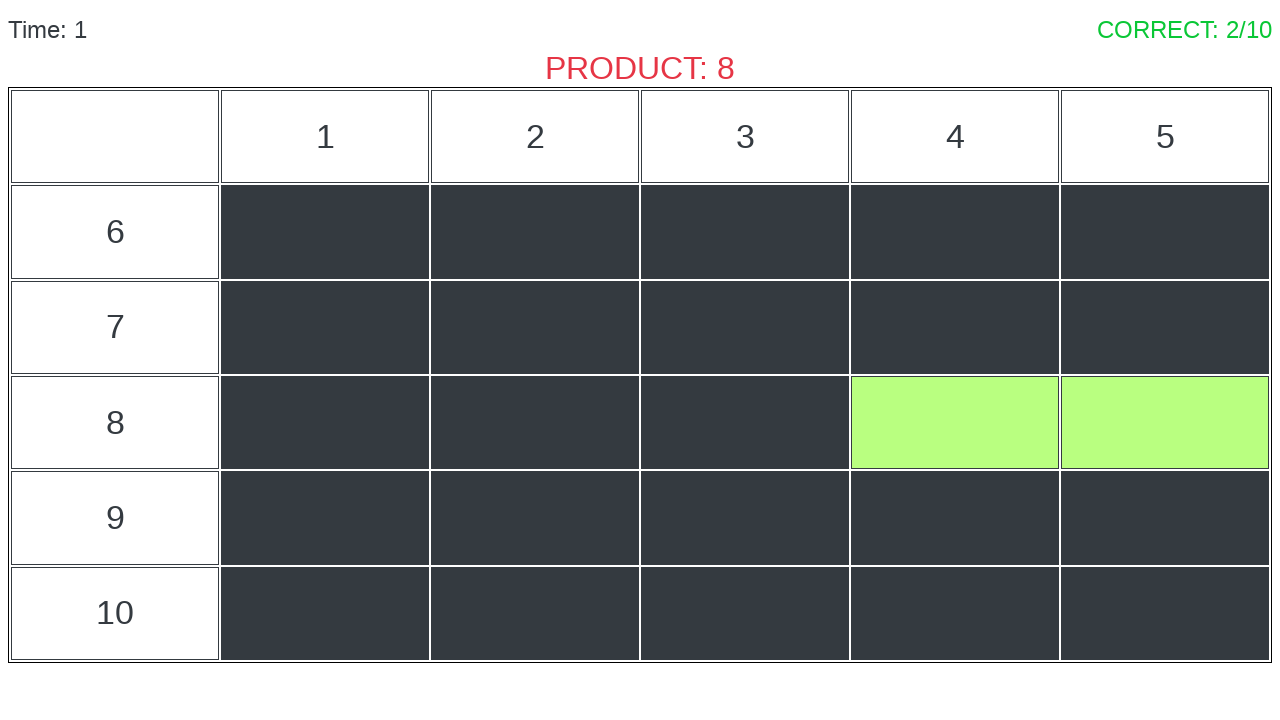

Clicked answer button with value 8 at (325, 423) on [name='8']
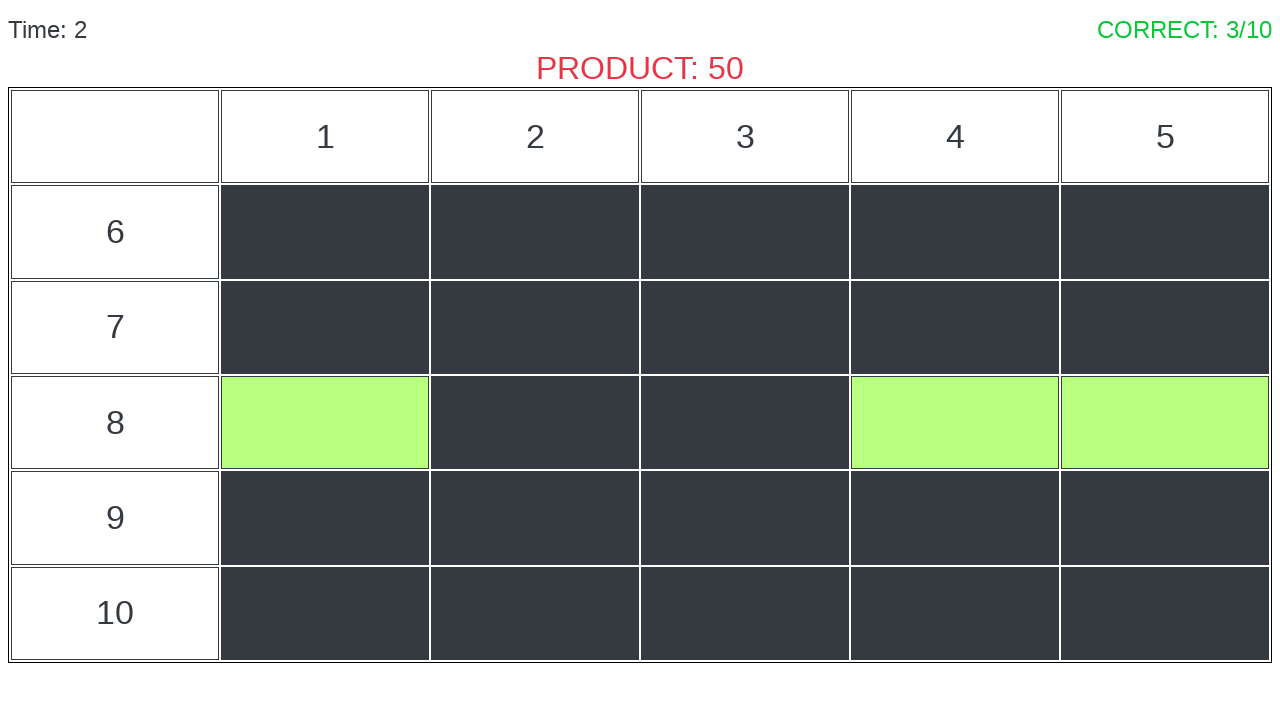

Waited 200ms for JavaScript processing
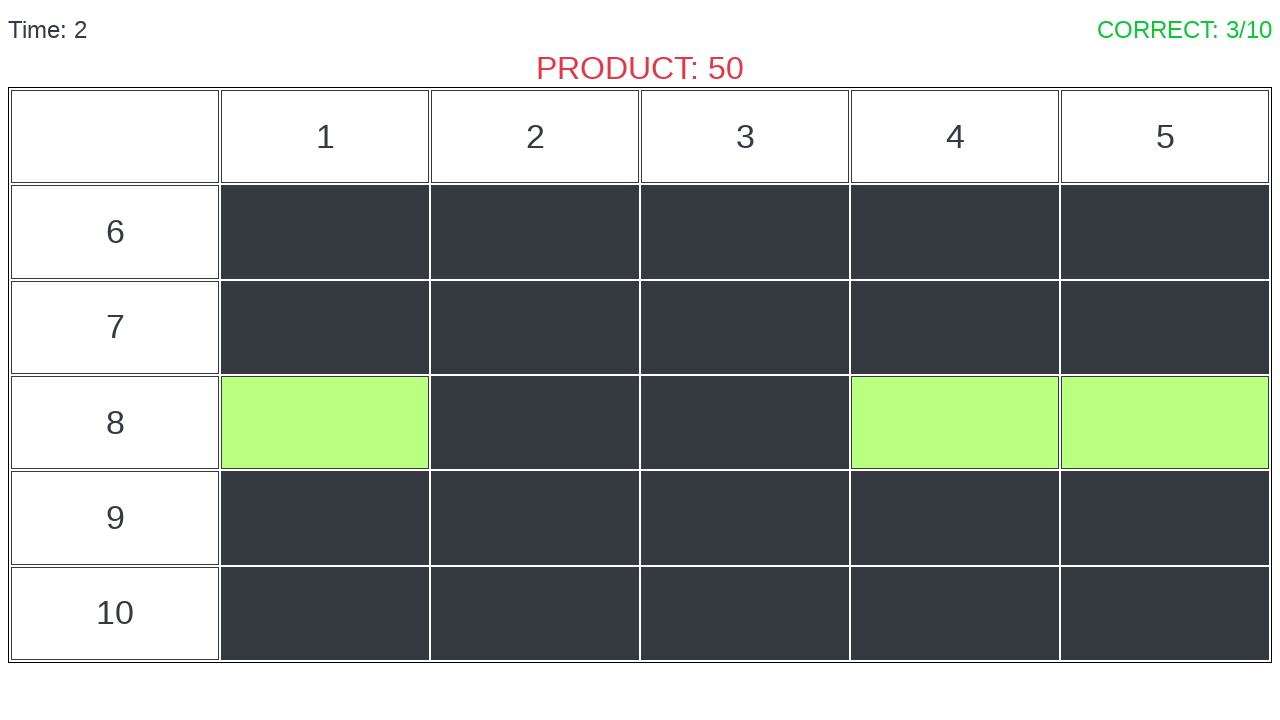

Retrieved wanted_number: 50
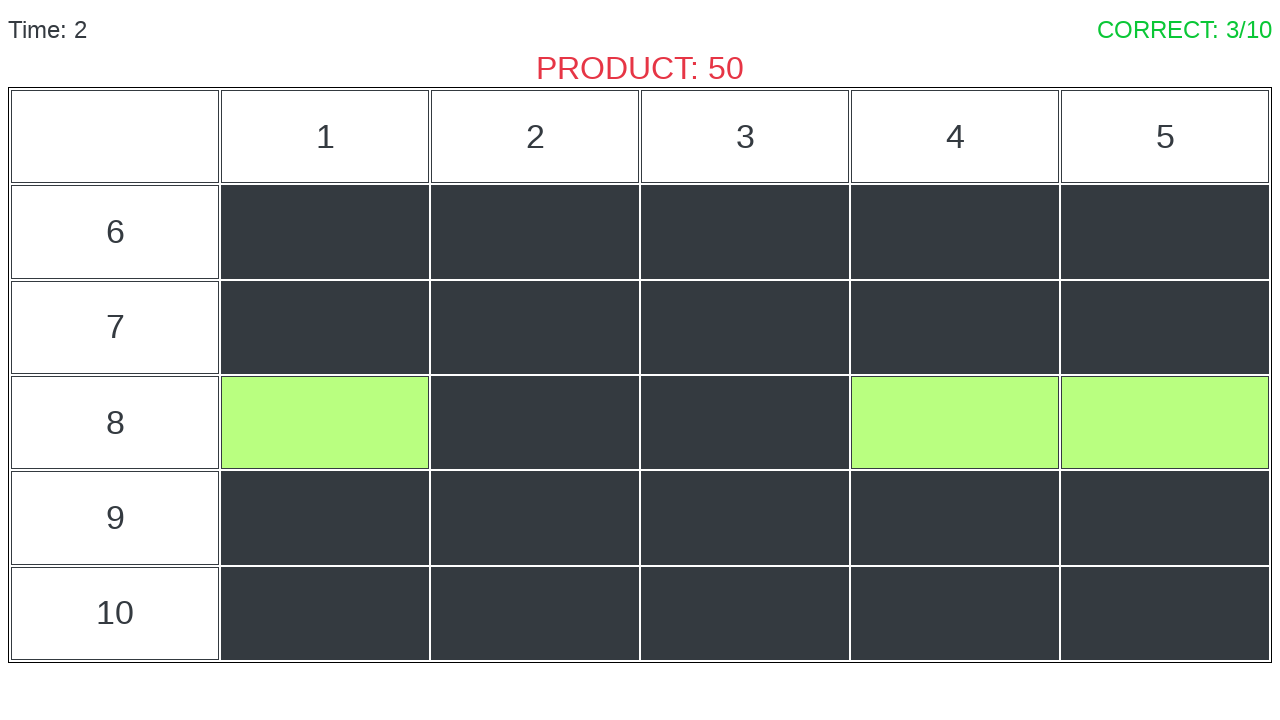

Clicked answer button with value 50 at (1165, 613) on [name='50']
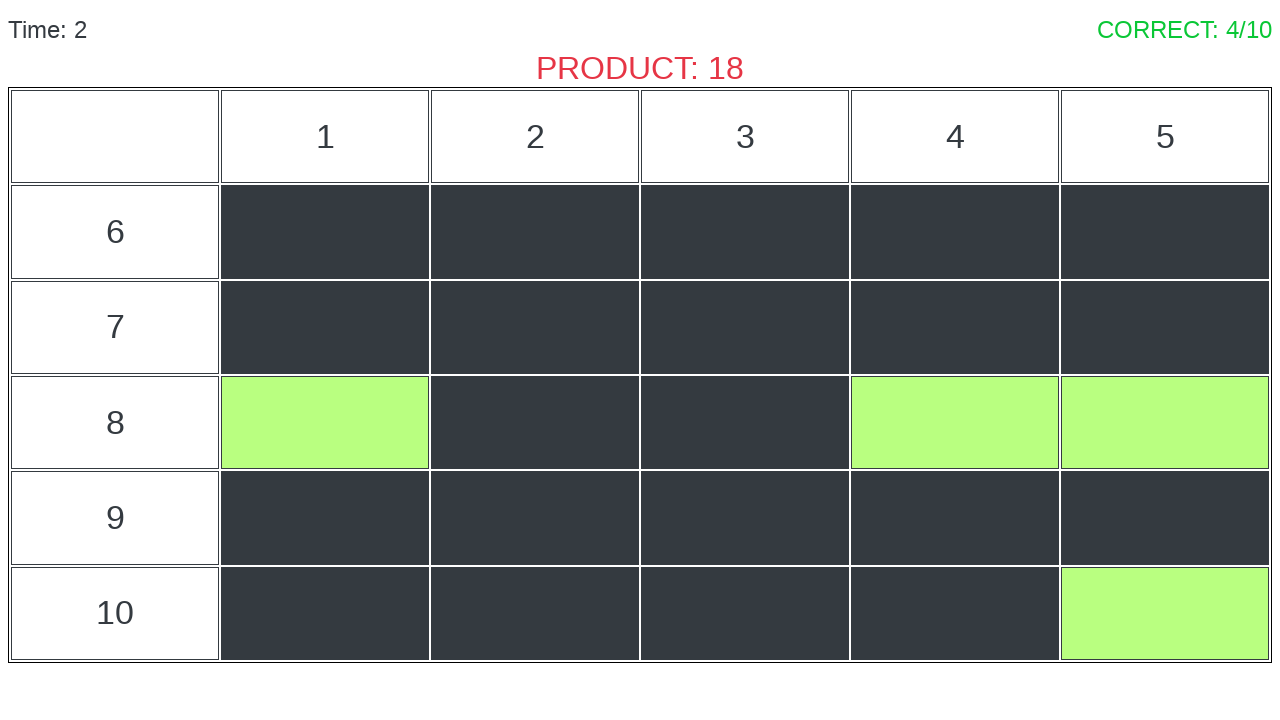

Waited 200ms for JavaScript processing
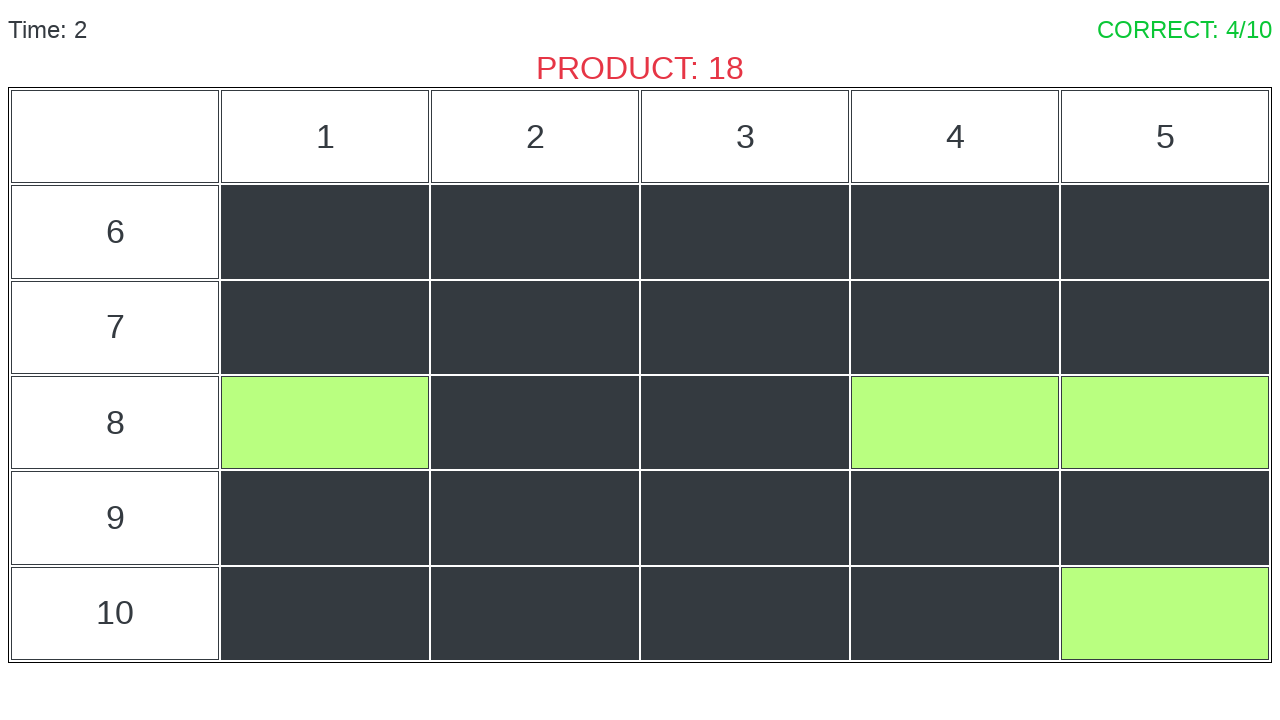

Retrieved wanted_number: 18
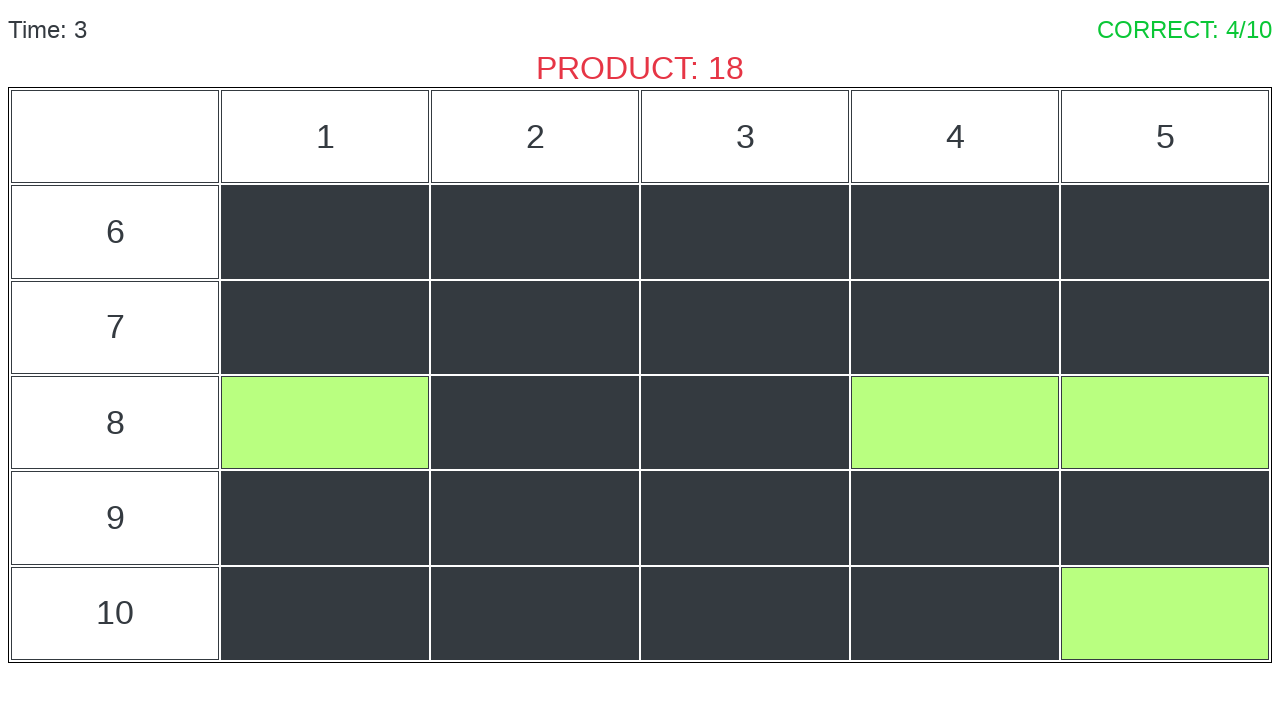

Clicked answer button with value 18 at (745, 232) on [name='18']
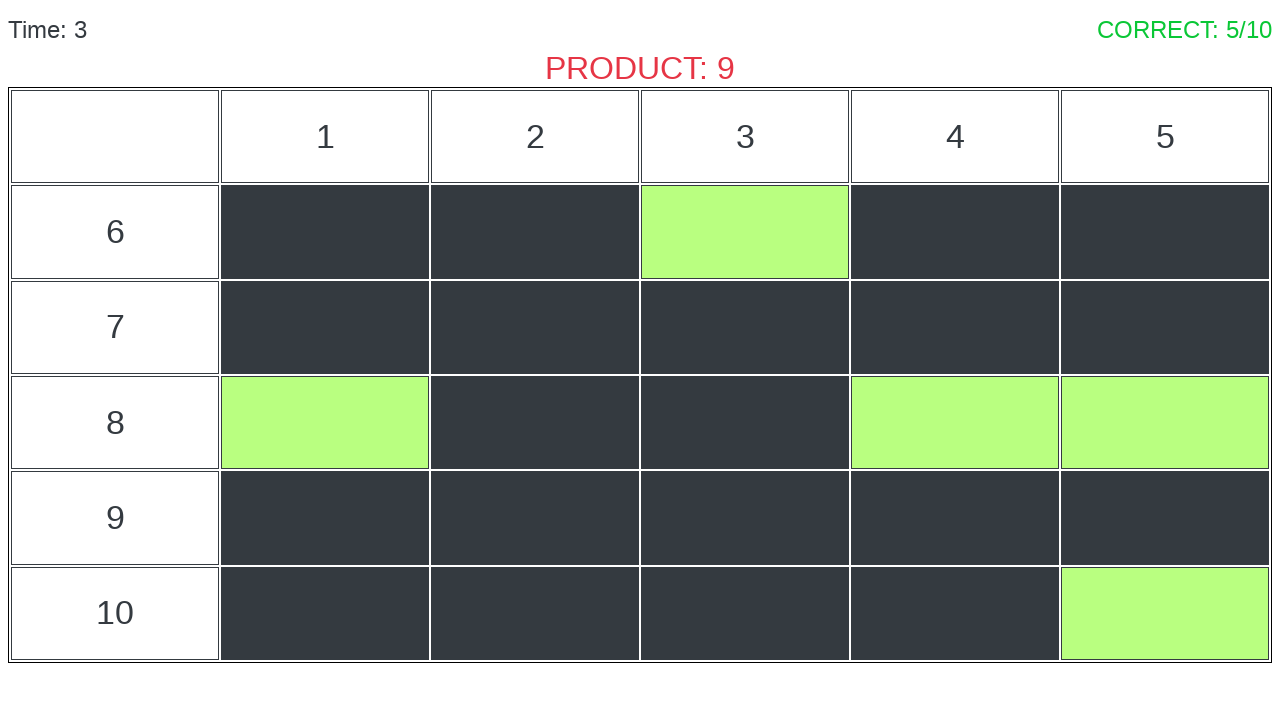

Waited 200ms for JavaScript processing
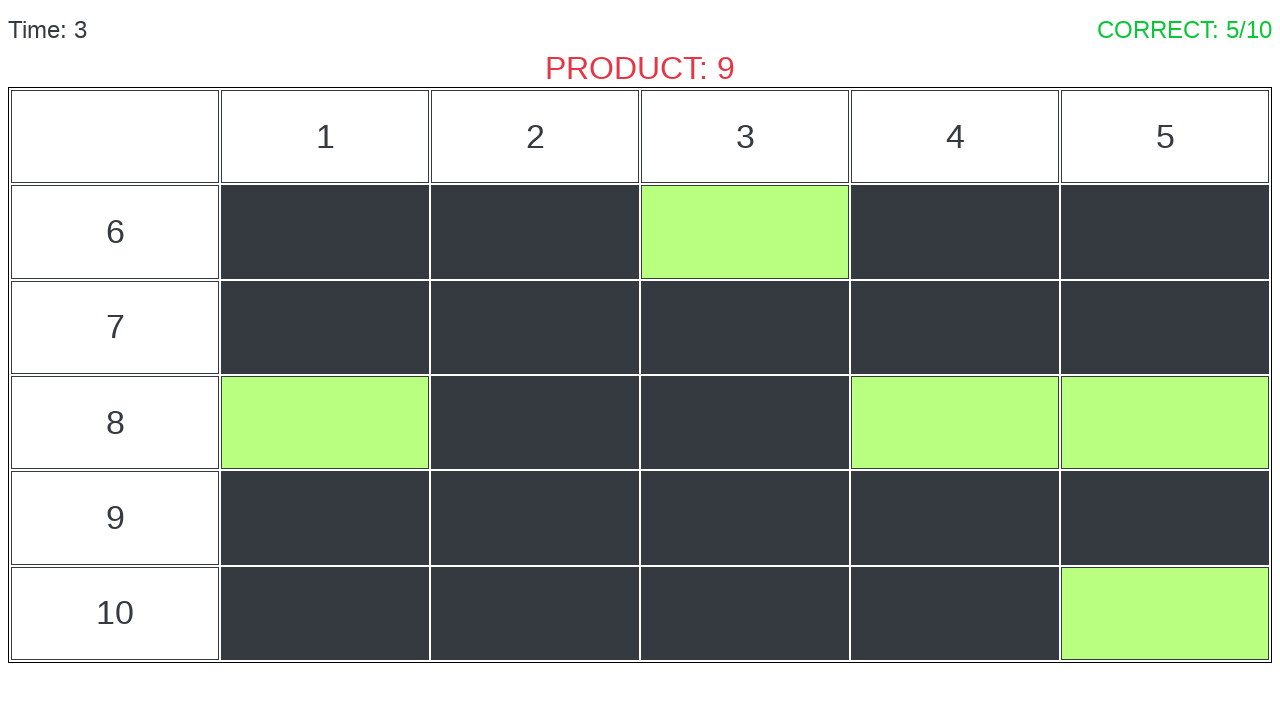

Retrieved wanted_number: 9
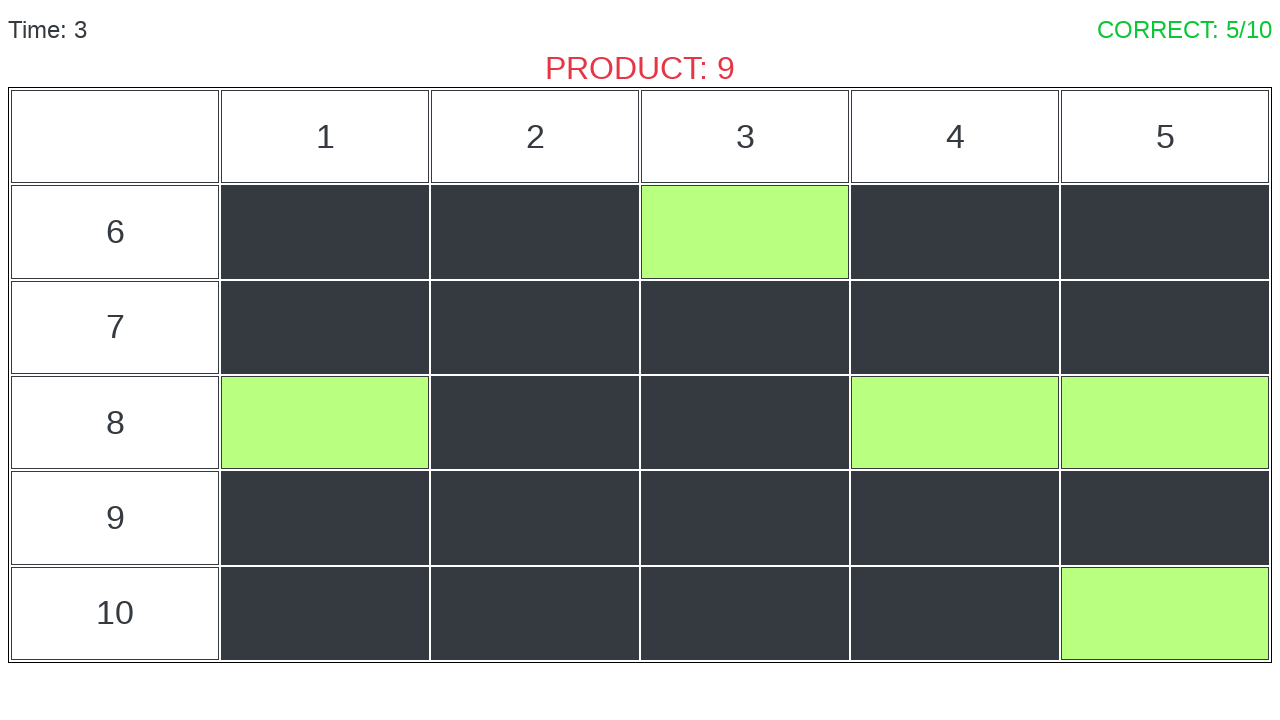

Clicked answer button with value 9 at (325, 518) on [name='9']
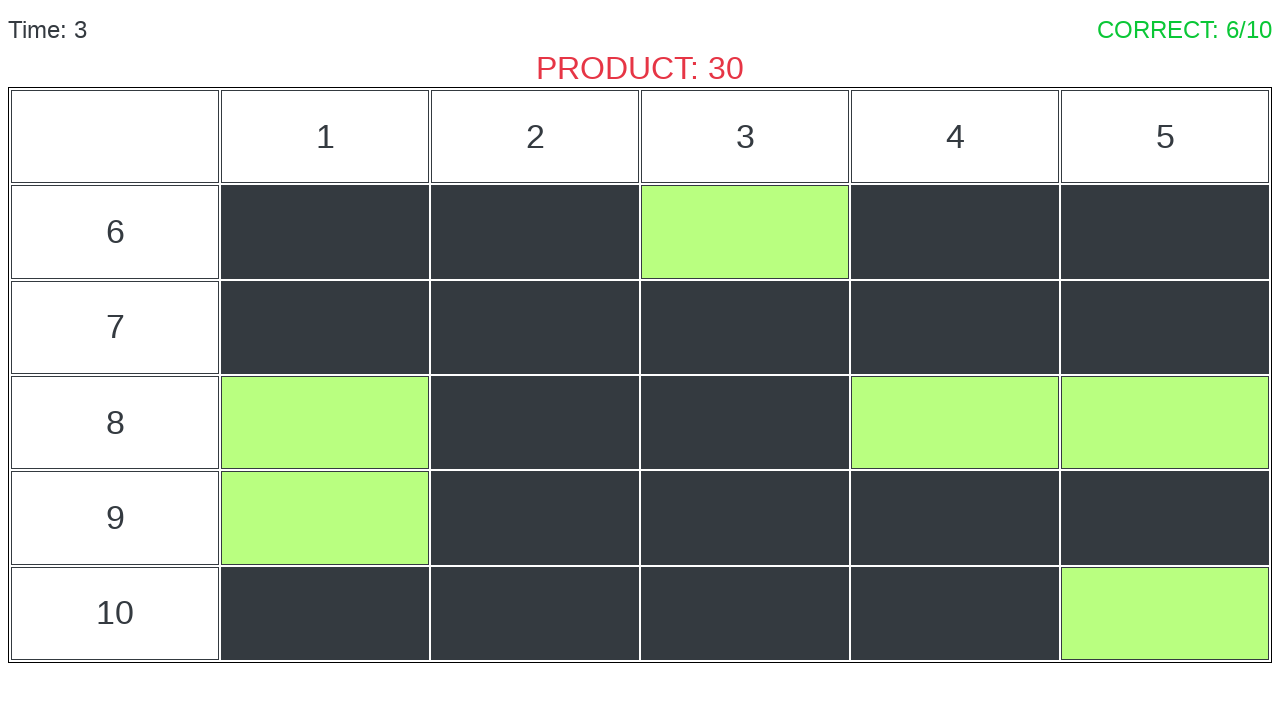

Waited 200ms for JavaScript processing
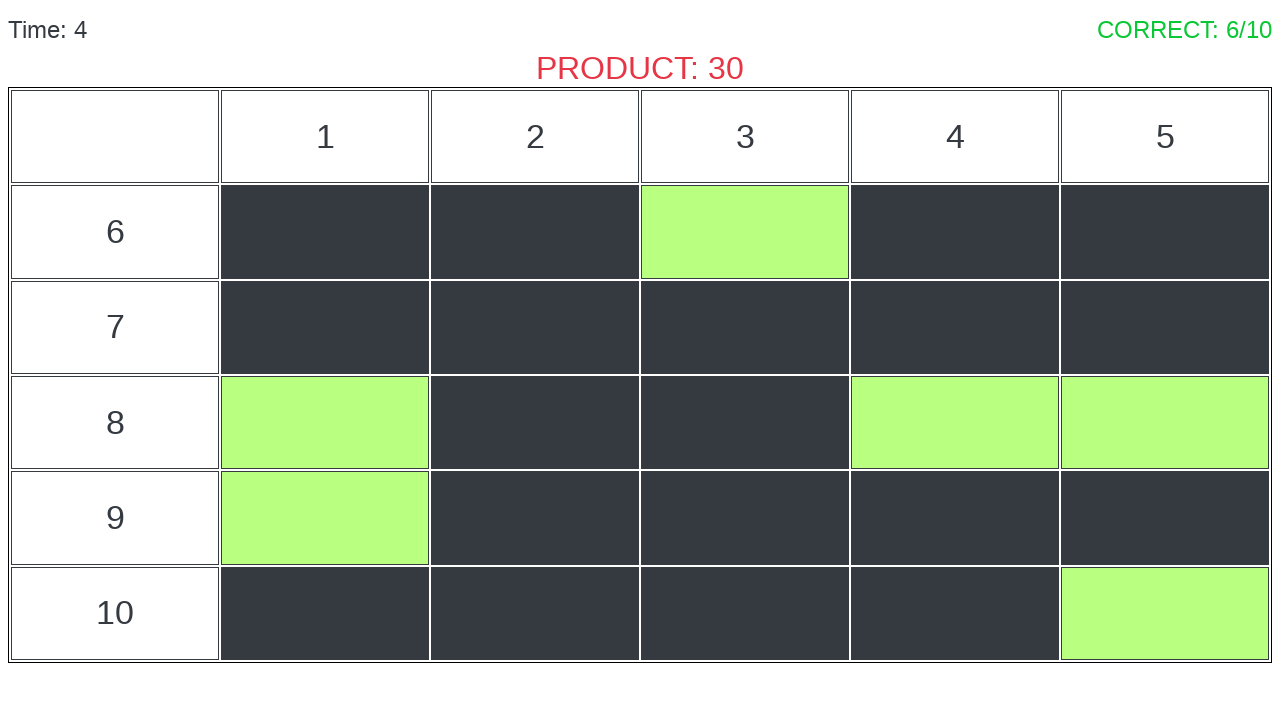

Retrieved wanted_number: 30
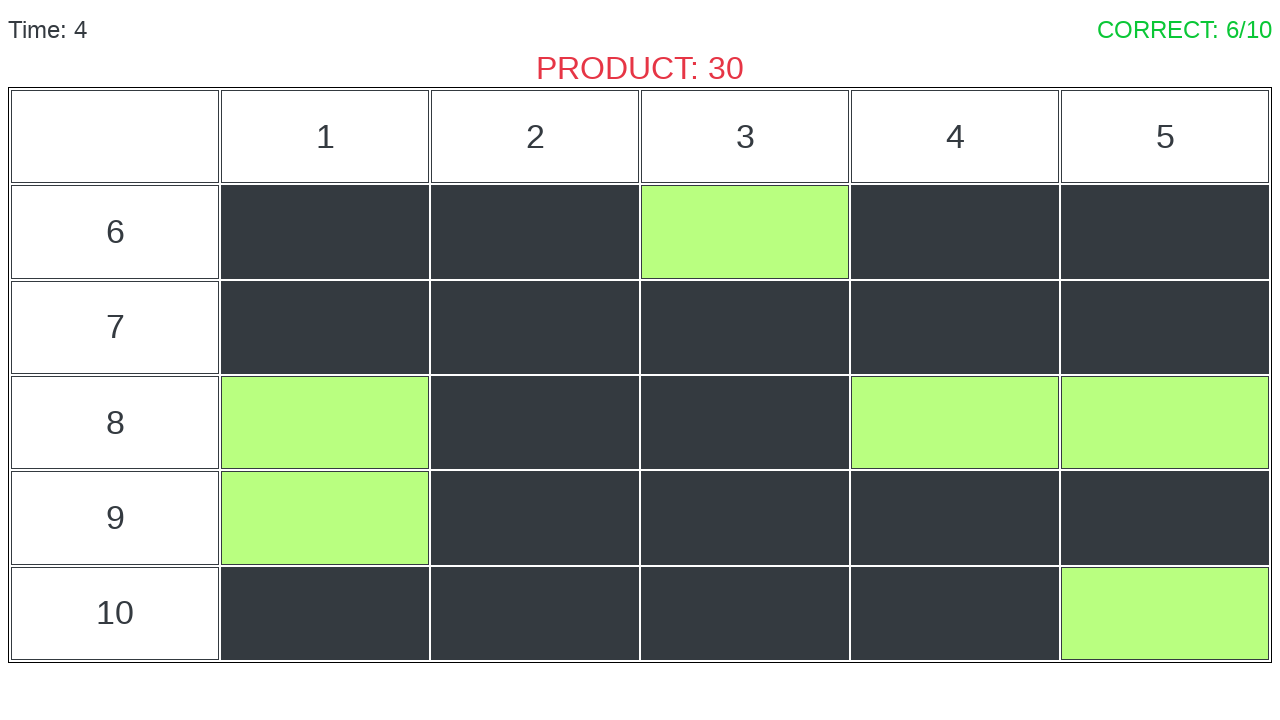

Clicked answer button with value 30 at (1165, 232) on [name='30']
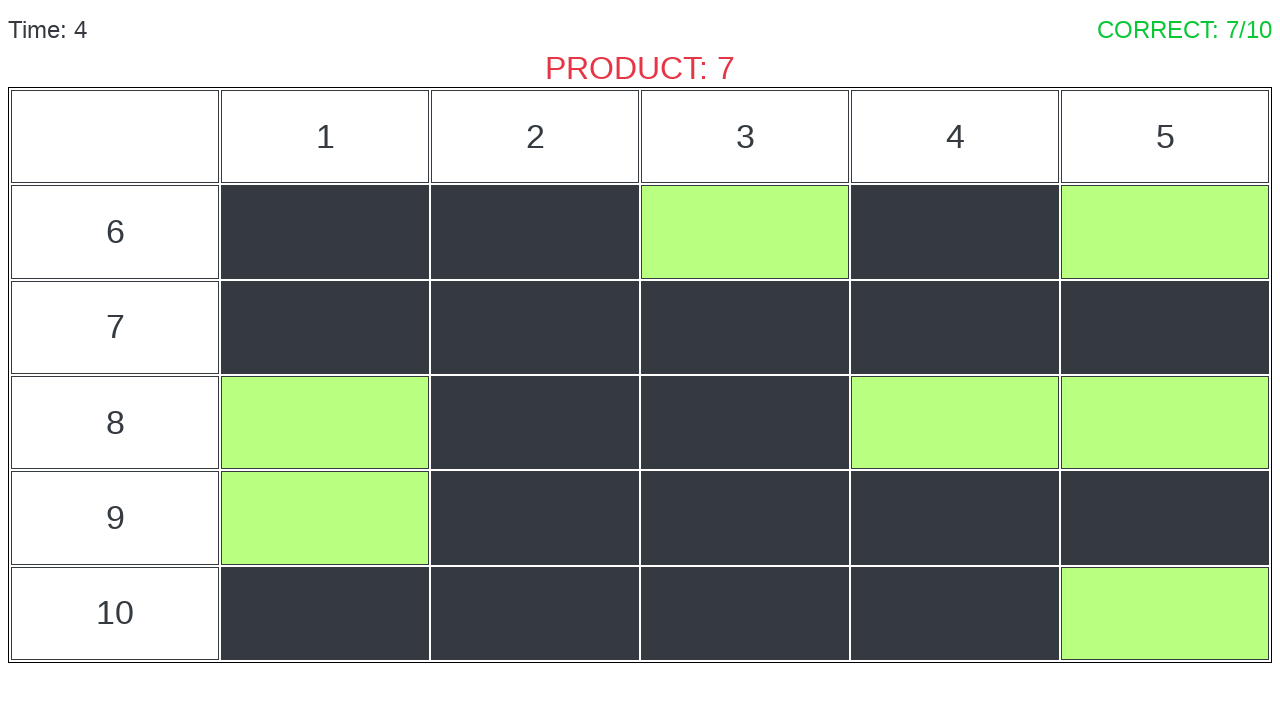

Waited 200ms for JavaScript processing
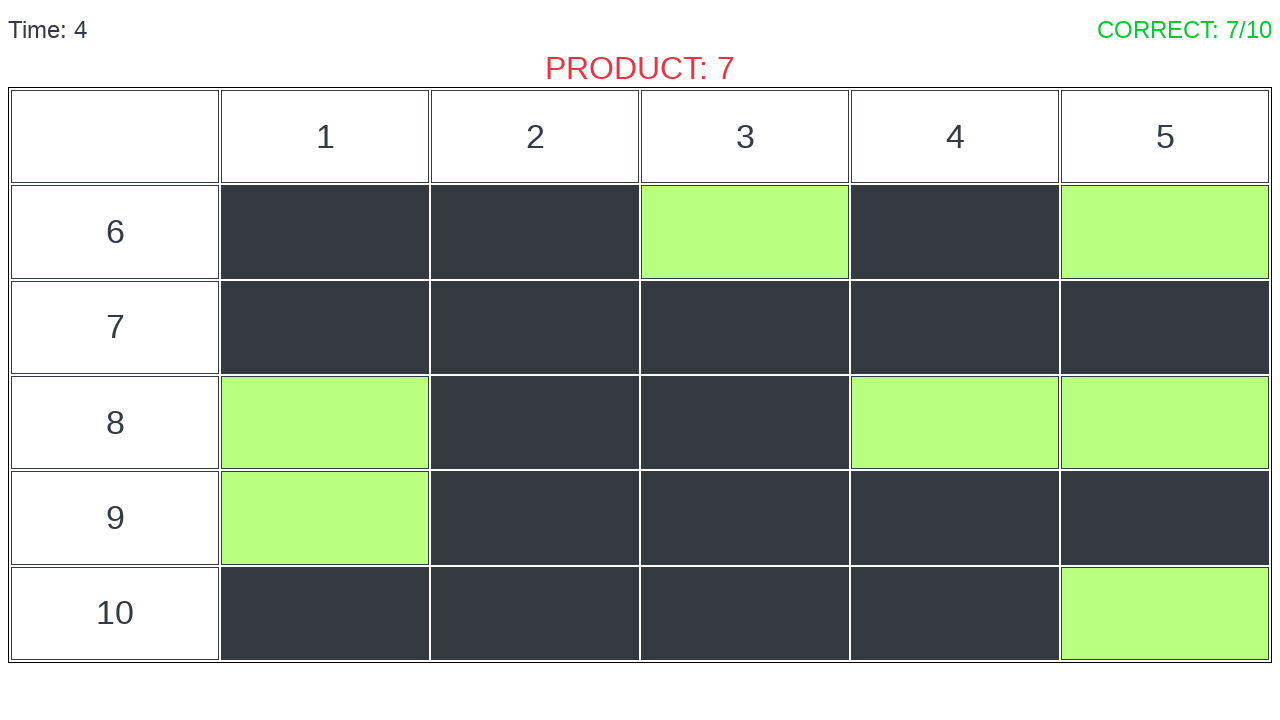

Retrieved wanted_number: 7
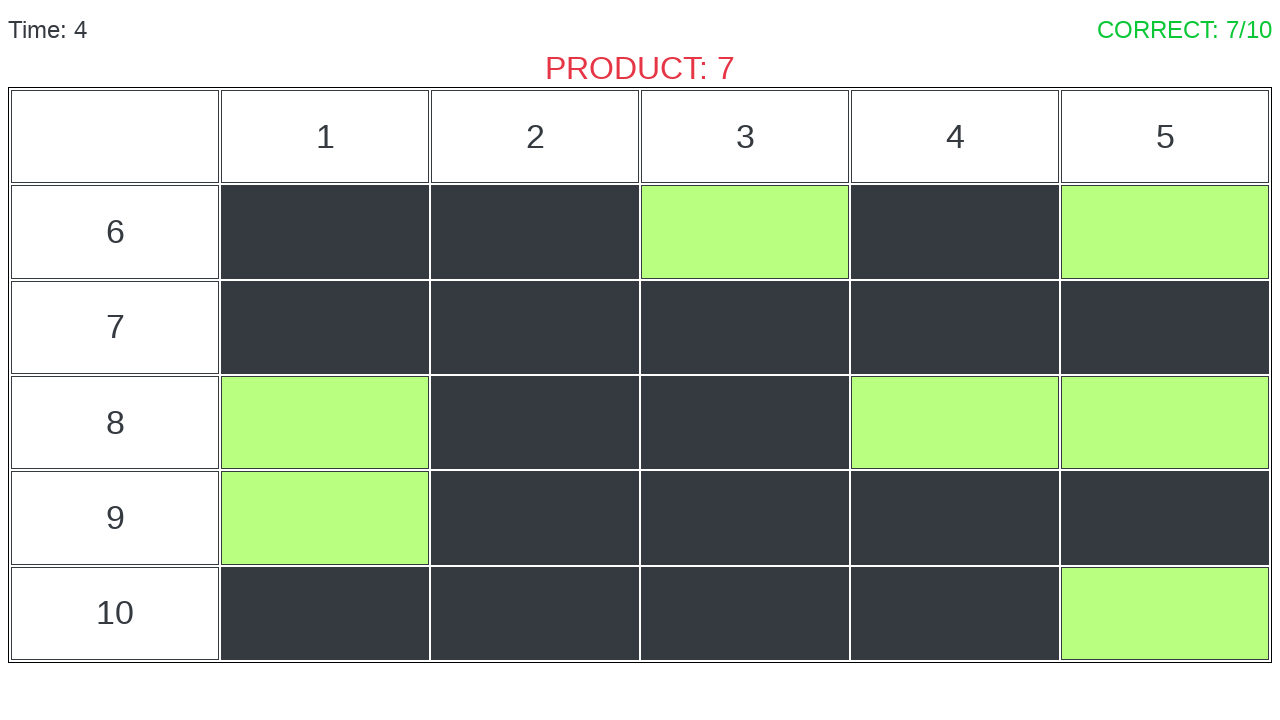

Clicked answer button with value 7 at (325, 327) on [name='7']
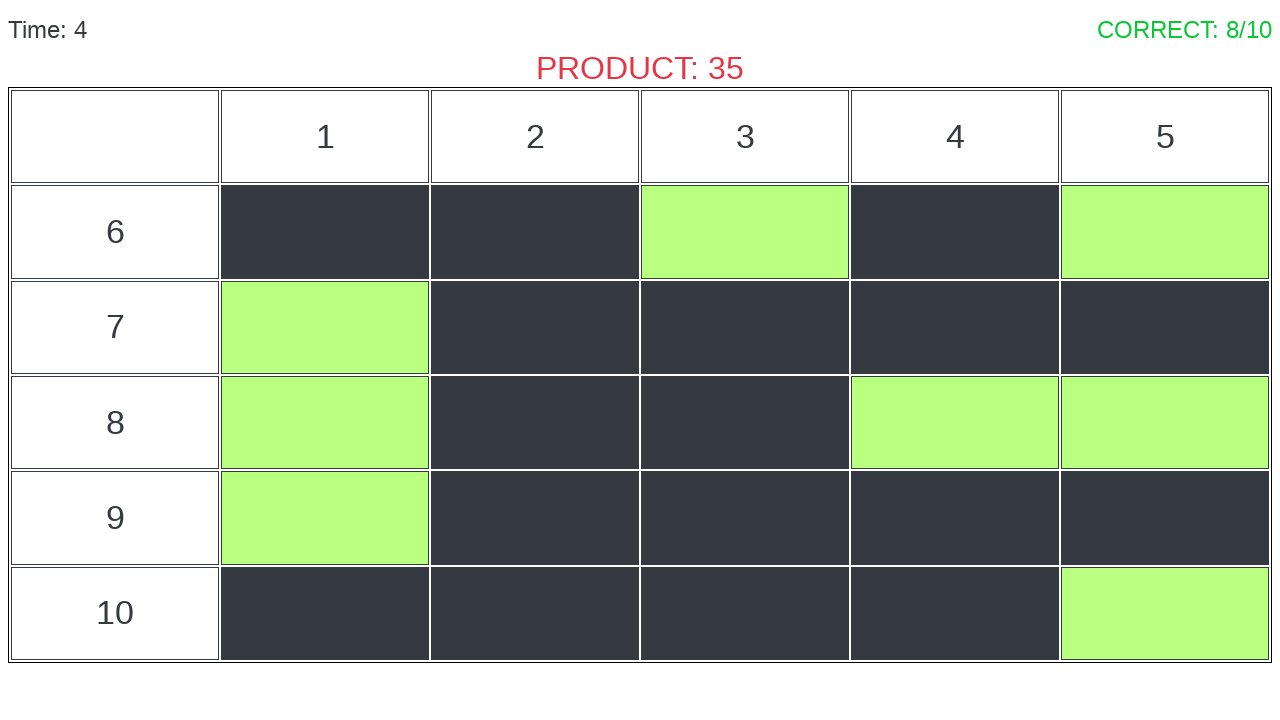

Waited 200ms for JavaScript processing
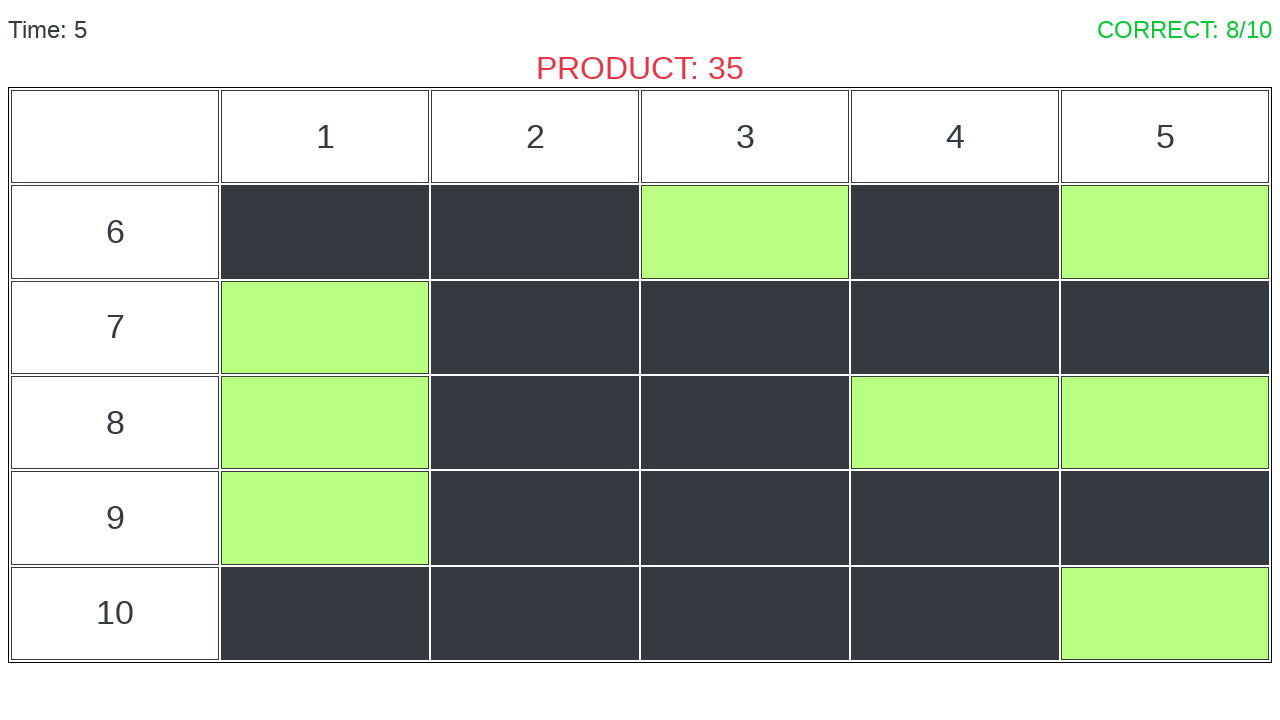

Retrieved wanted_number: 35
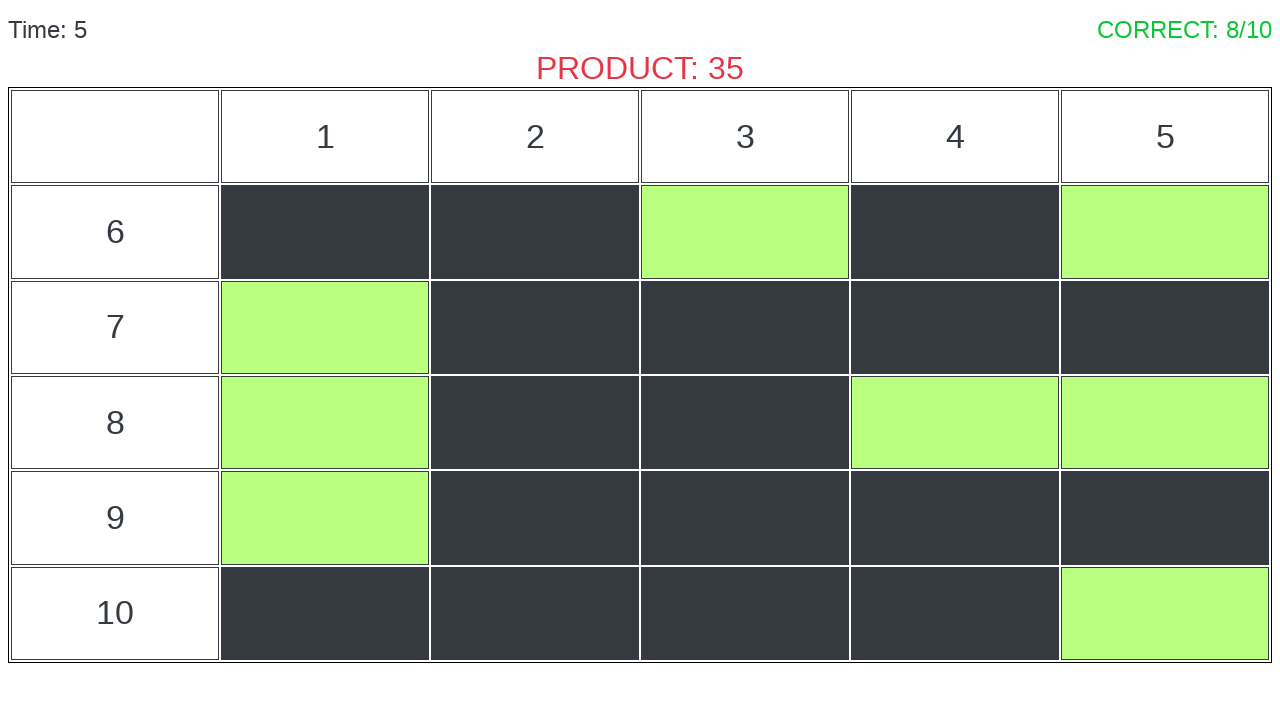

Clicked answer button with value 35 at (1165, 327) on [name='35']
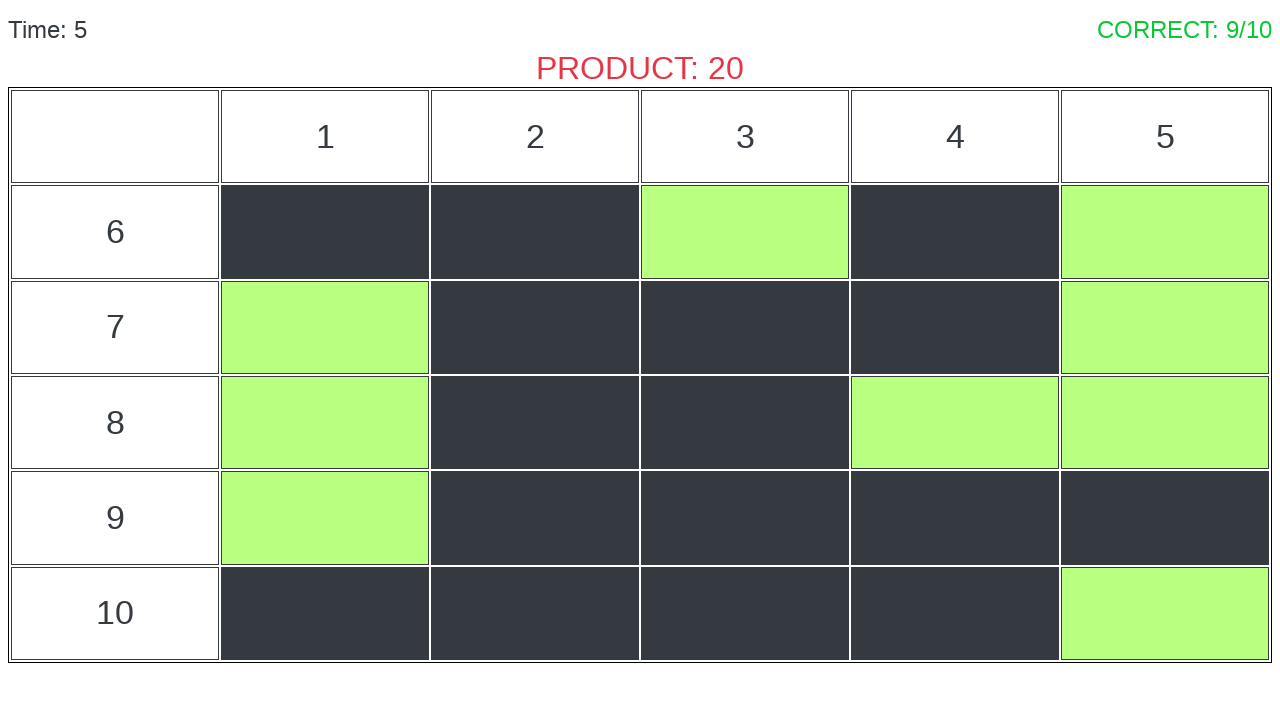

Waited 200ms for JavaScript processing
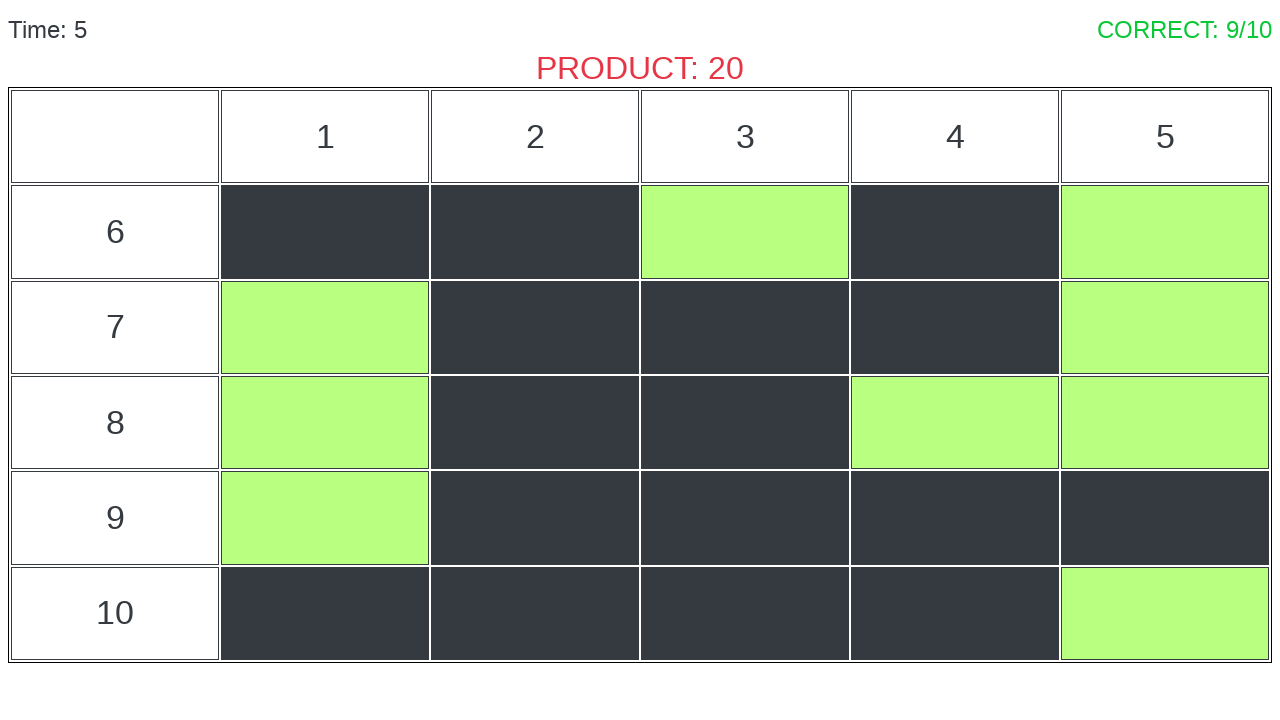

Retrieved wanted_number: 20
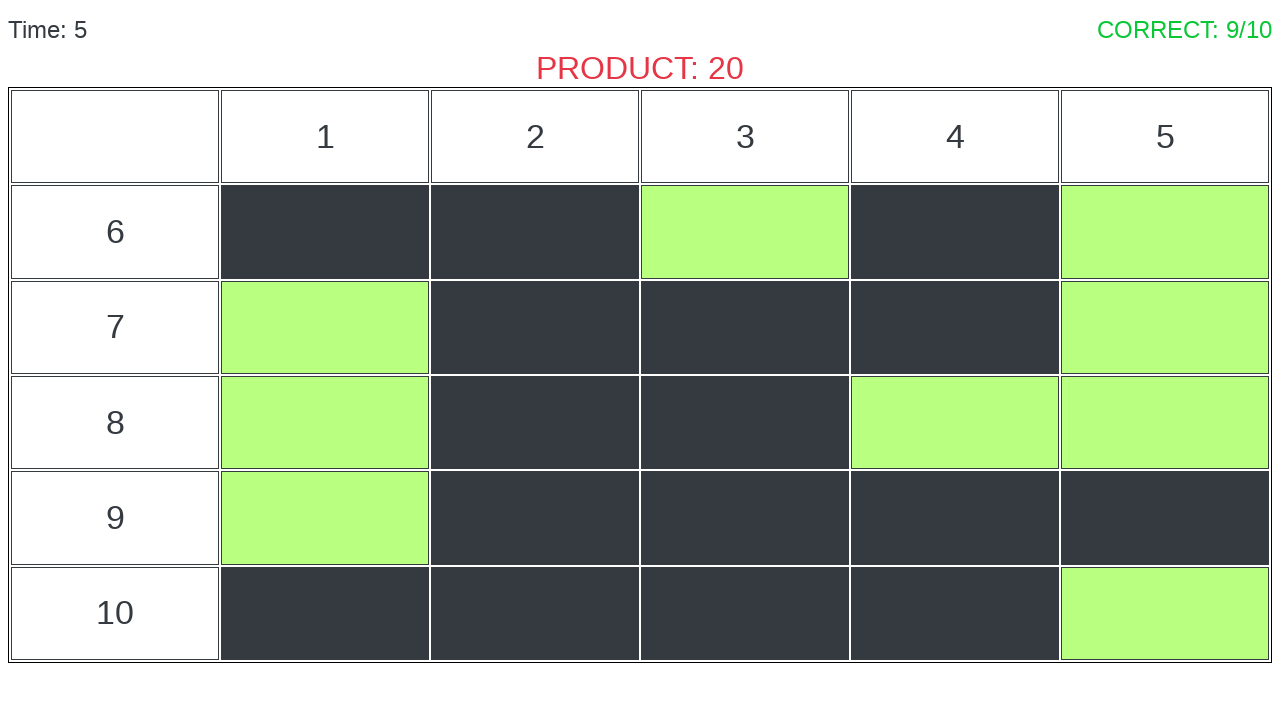

Clicked answer button with value 20 at (535, 613) on [name='20']
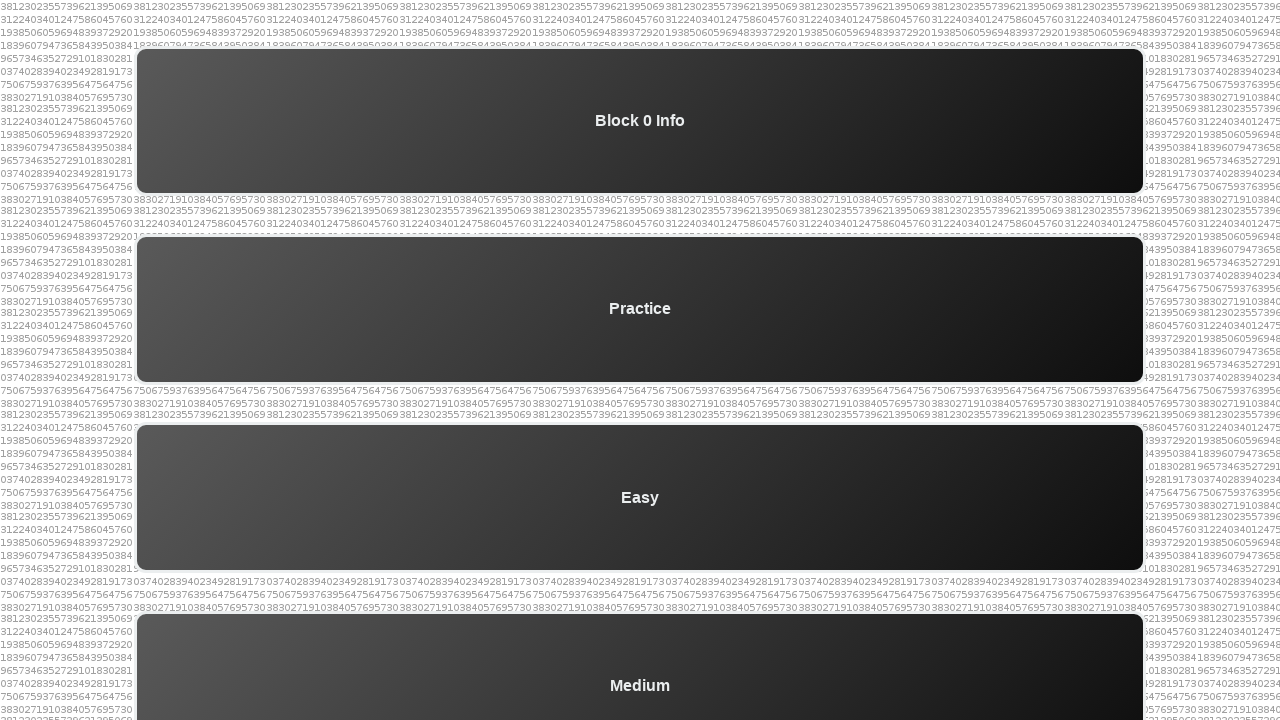

Waited 200ms for JavaScript processing
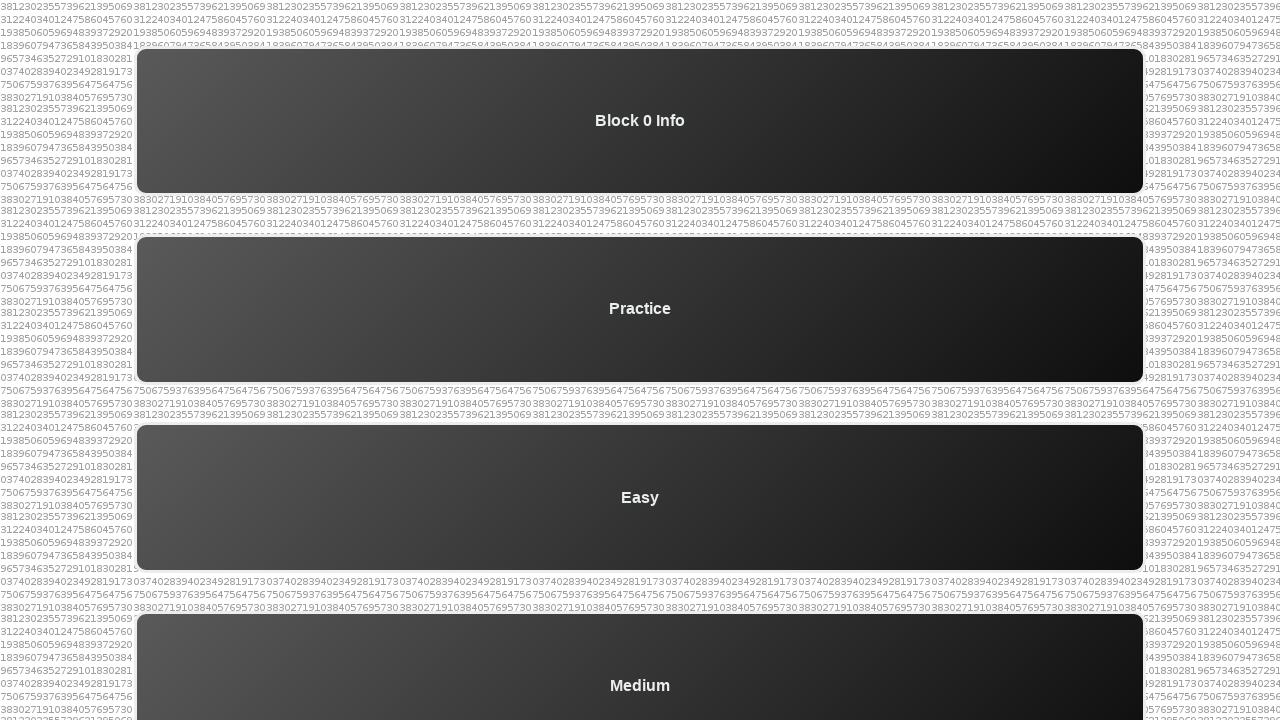

Set up dialog handler to accept all alerts
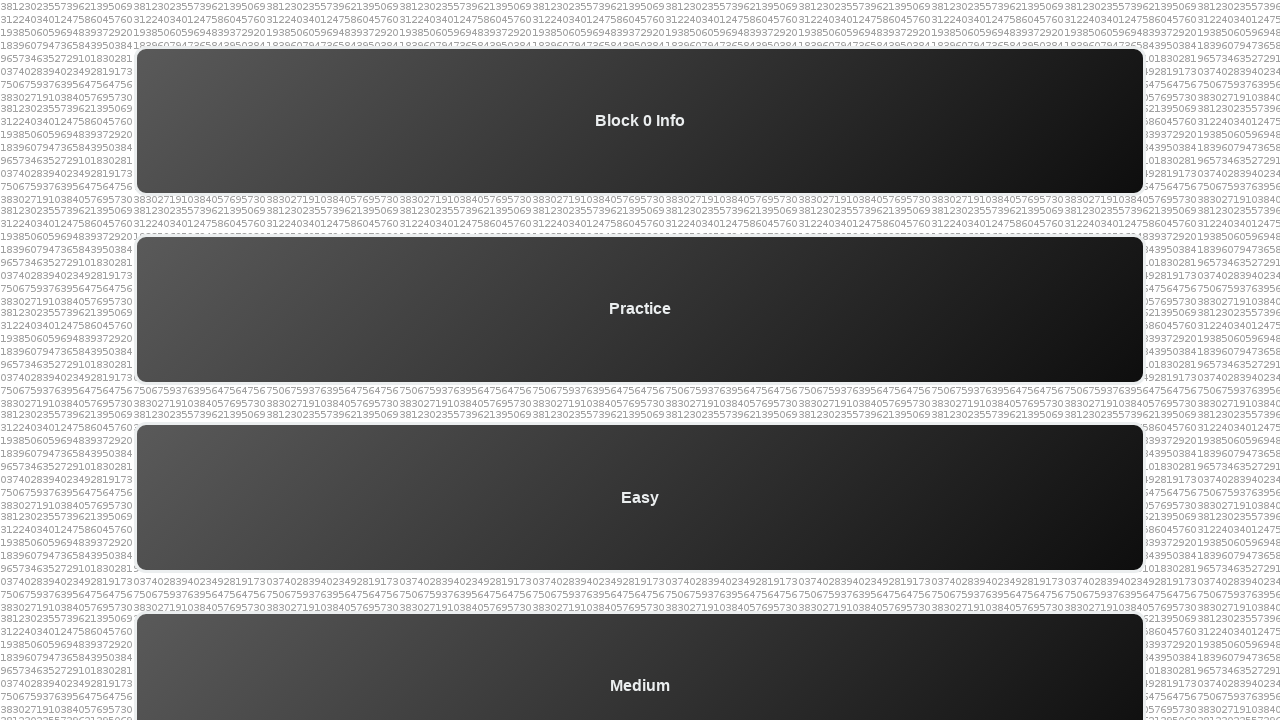

Waited 500ms for game completion and alerts
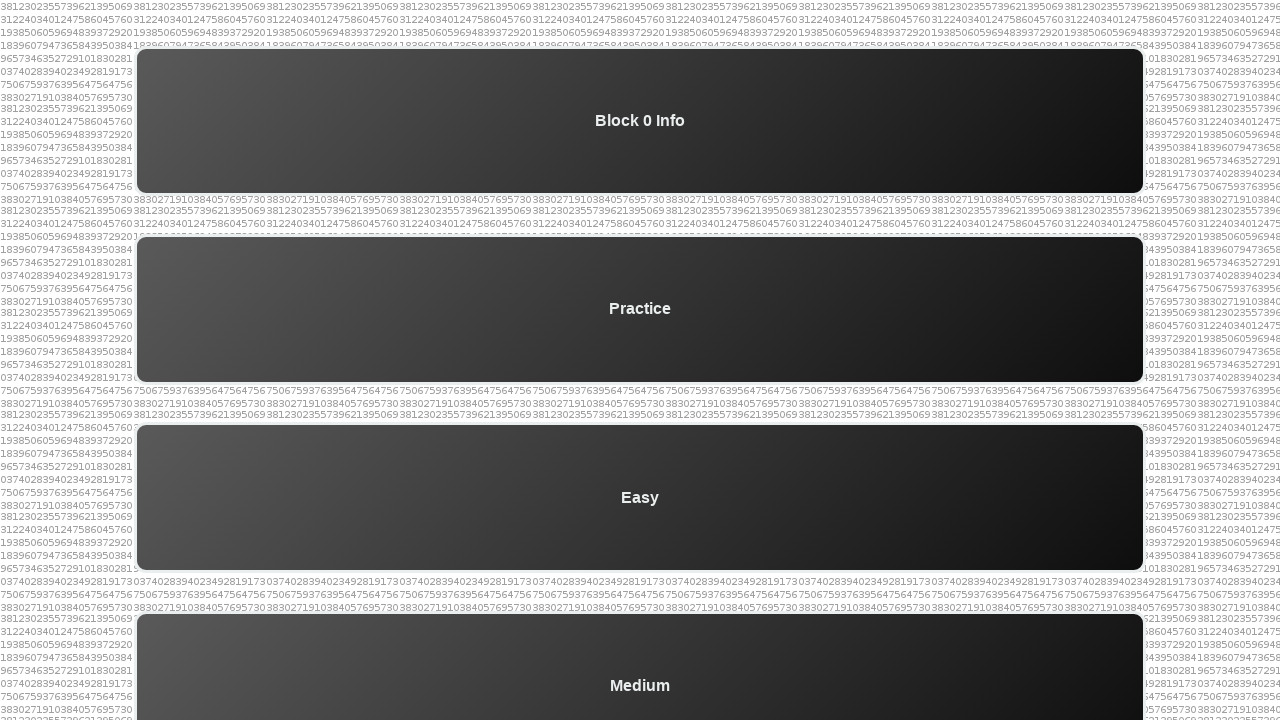

Navigated back to difficulty selection menu
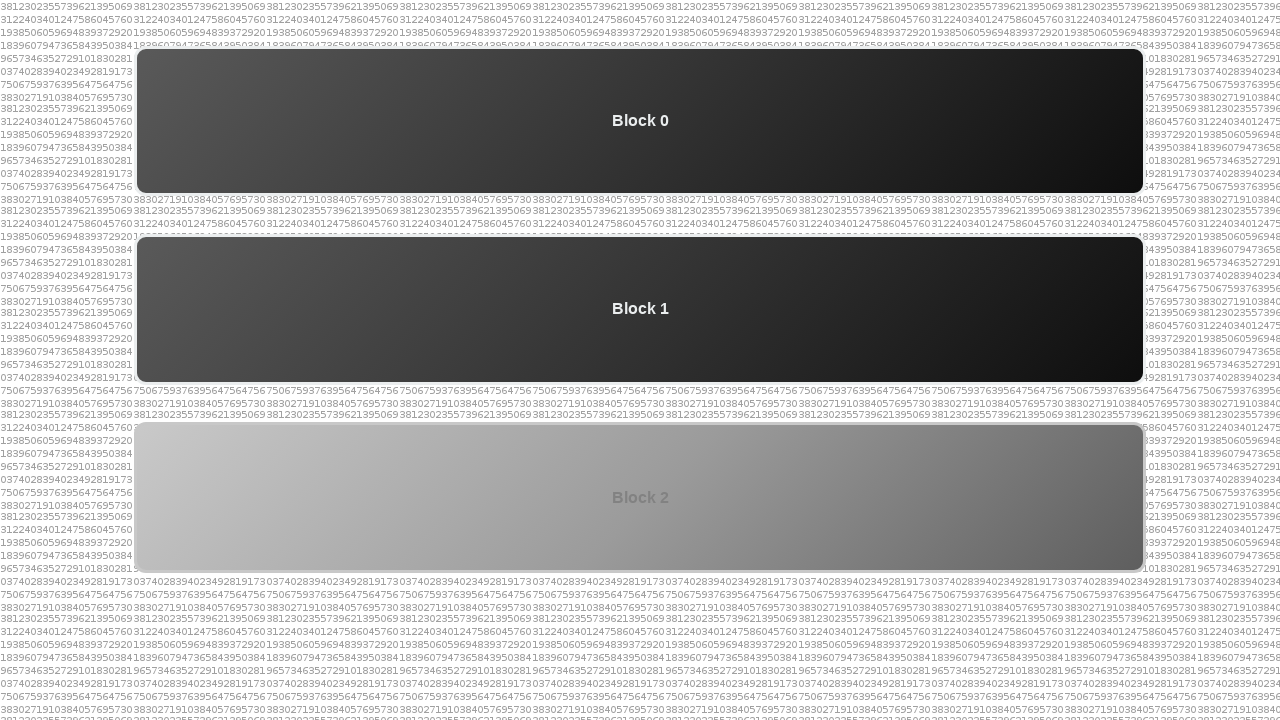

Navigated back to main menu
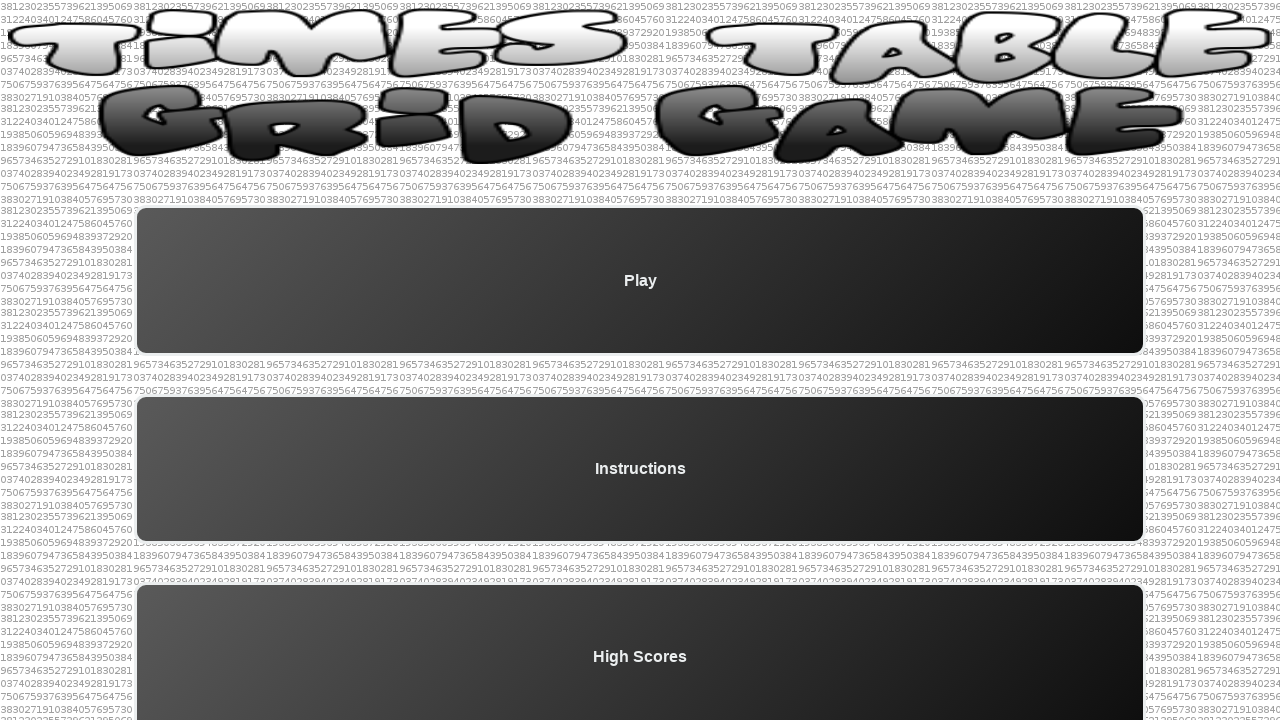

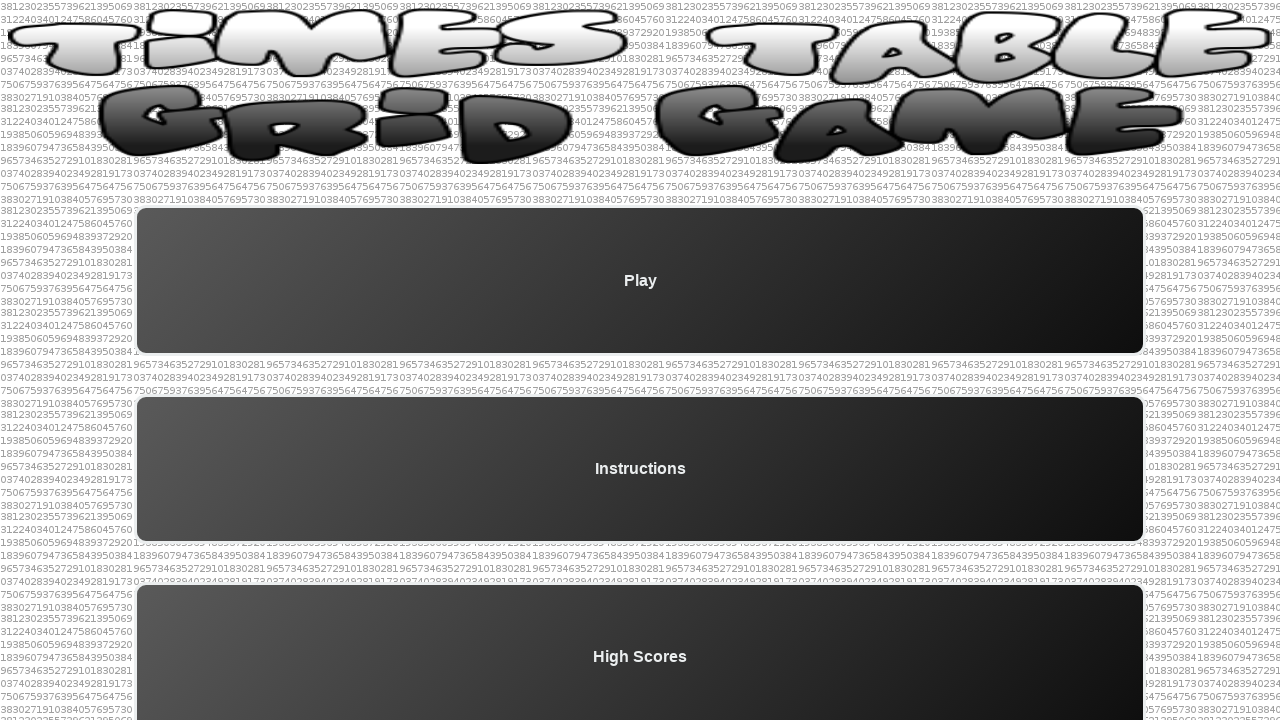